Tests infinite scroll functionality by scrolling down 750 pixels 10 times, then scrolling back up 750 pixels 10 times using JavaScript execution

Starting URL: https://practice.cydeo.com/infinite_scroll

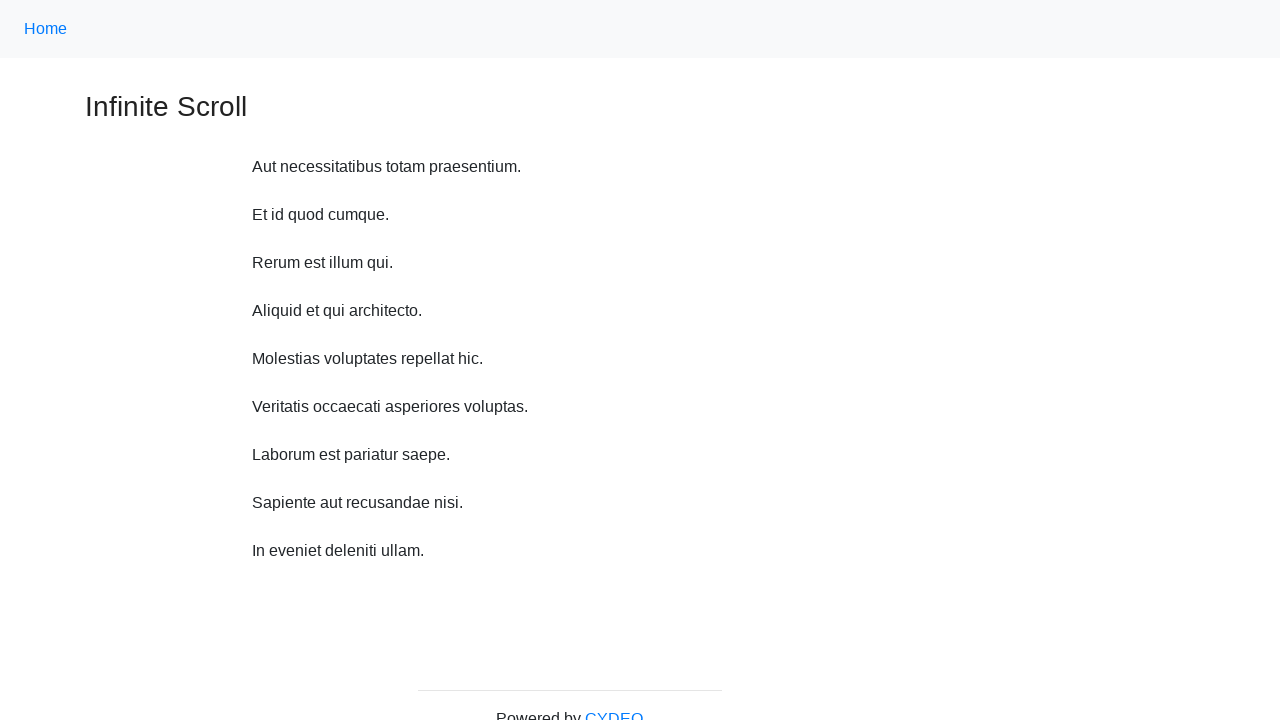

Waited 2 seconds before scroll down iteration 1
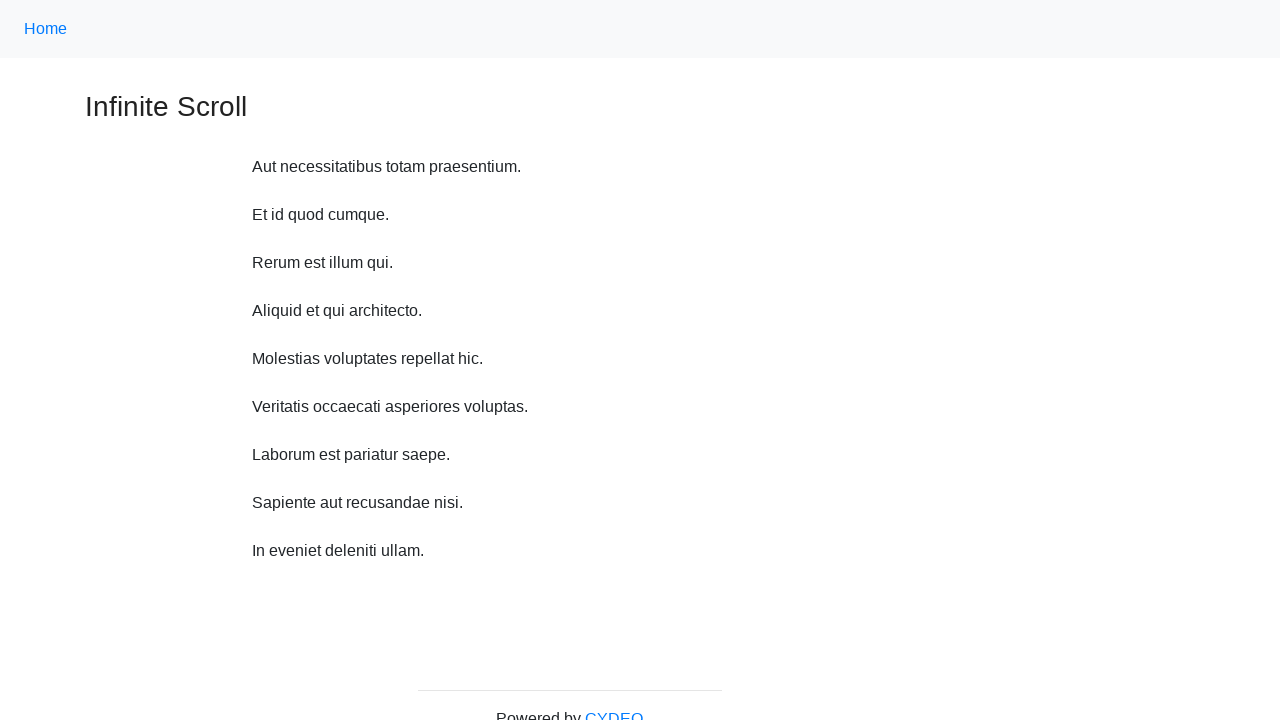

Scrolled down 750 pixels (iteration 1/10)
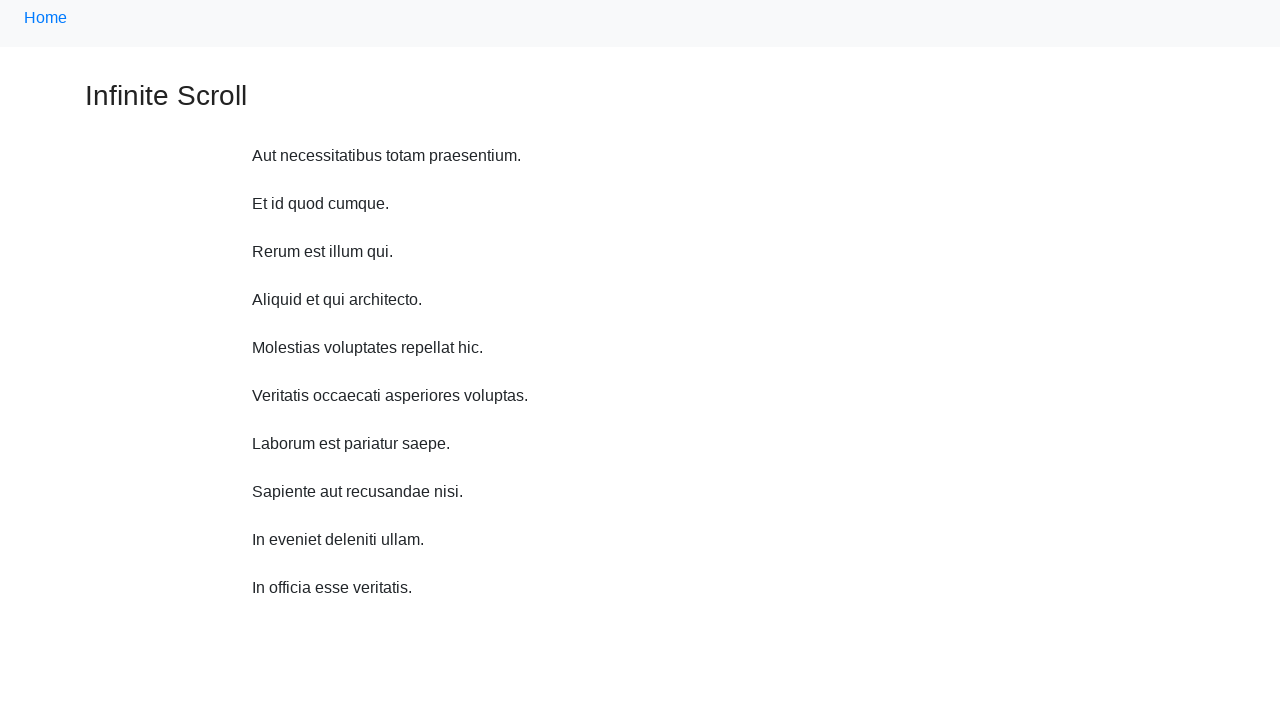

Waited 2 seconds before scroll down iteration 2
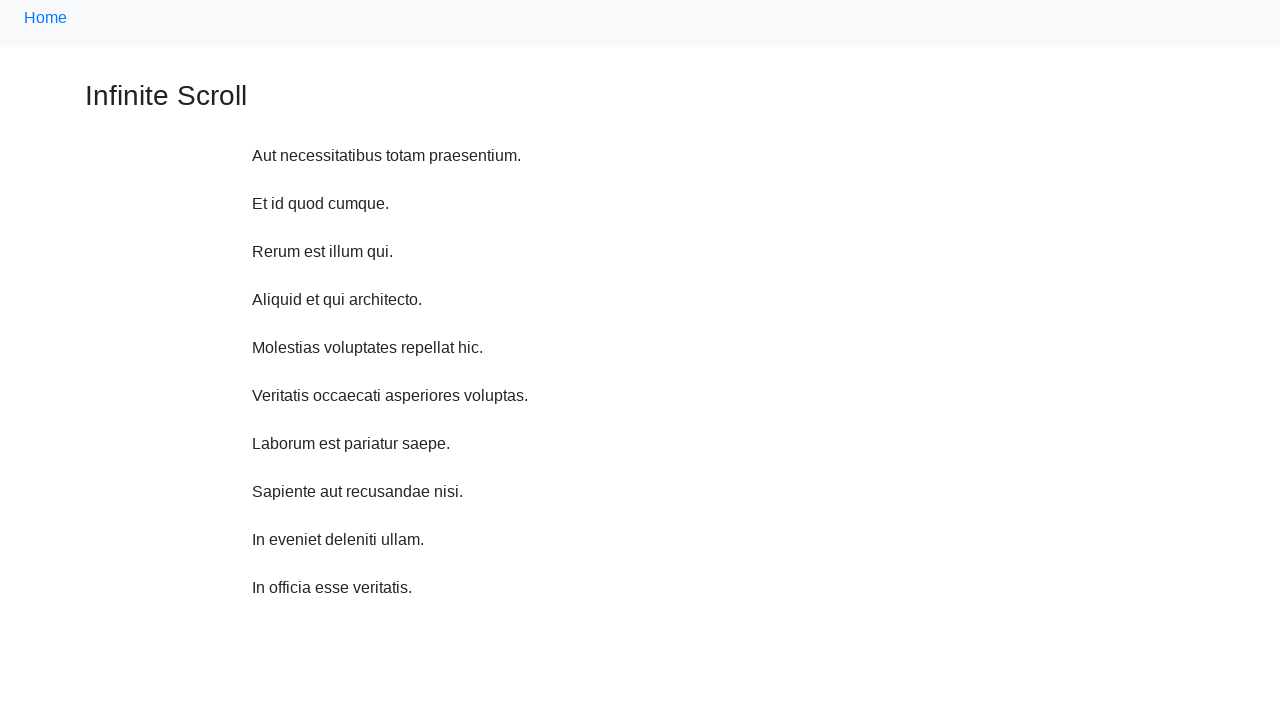

Scrolled down 750 pixels (iteration 2/10)
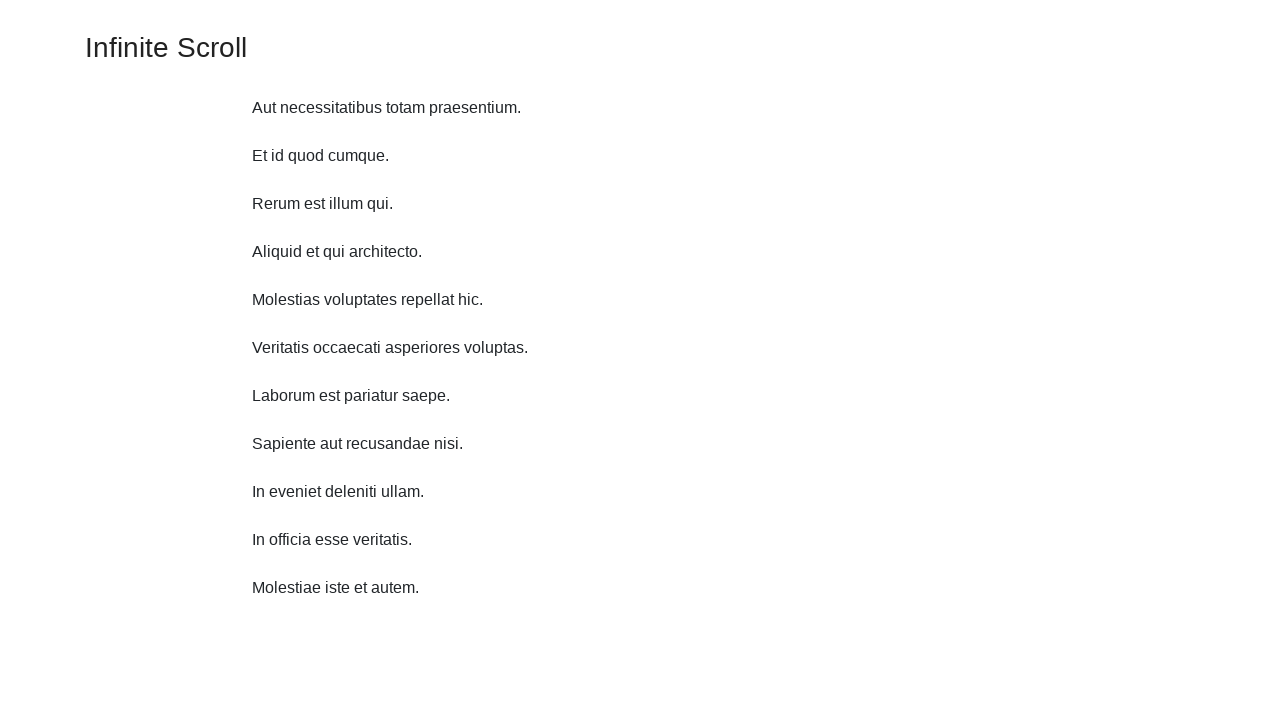

Waited 2 seconds before scroll down iteration 3
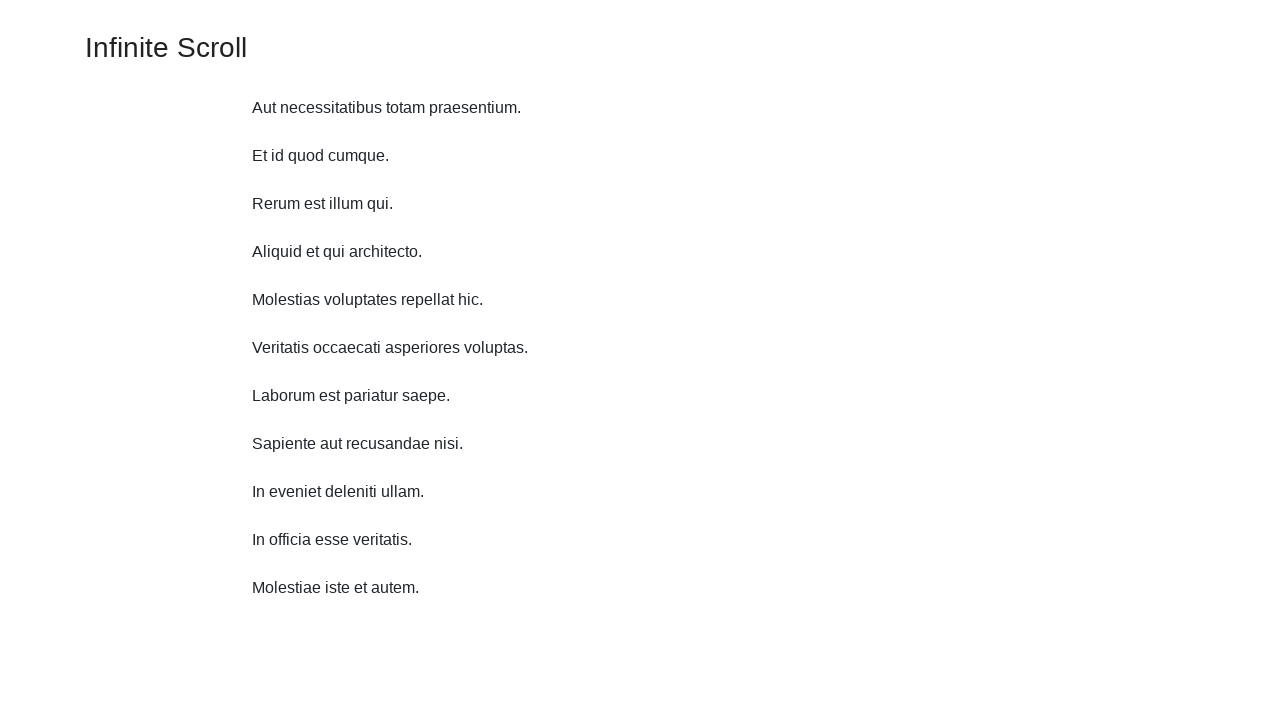

Scrolled down 750 pixels (iteration 3/10)
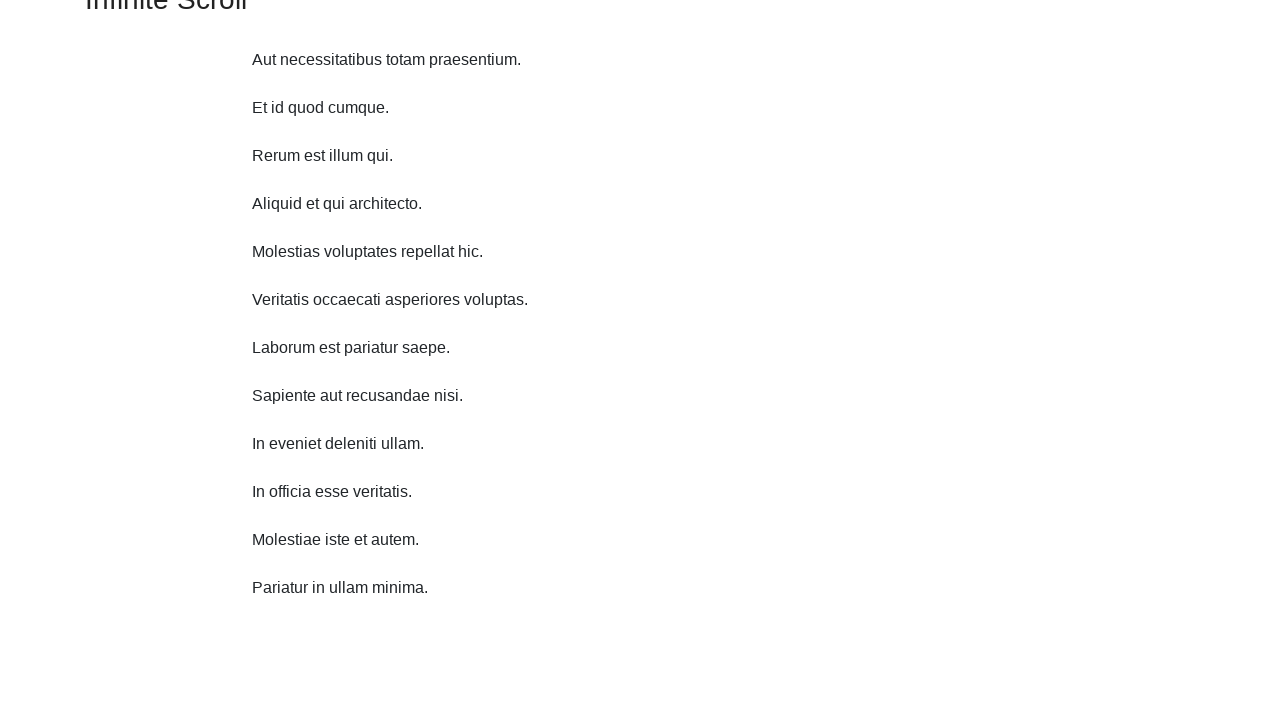

Waited 2 seconds before scroll down iteration 4
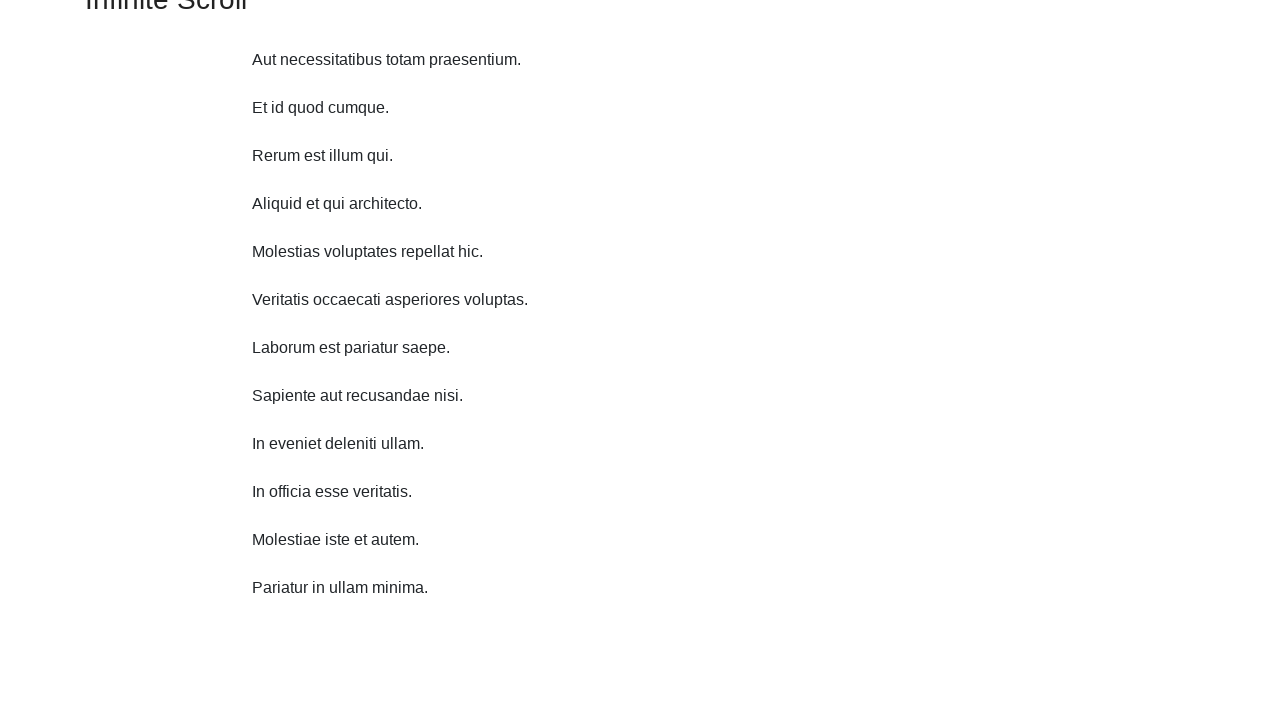

Scrolled down 750 pixels (iteration 4/10)
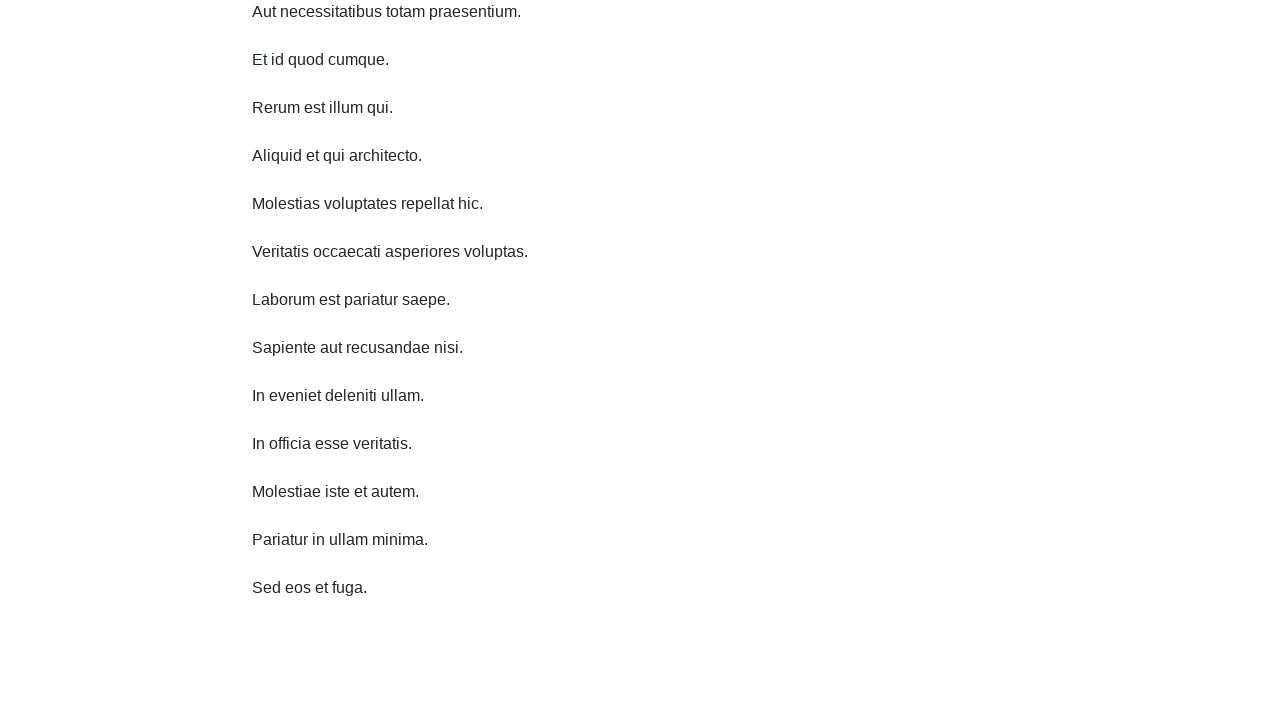

Waited 2 seconds before scroll down iteration 5
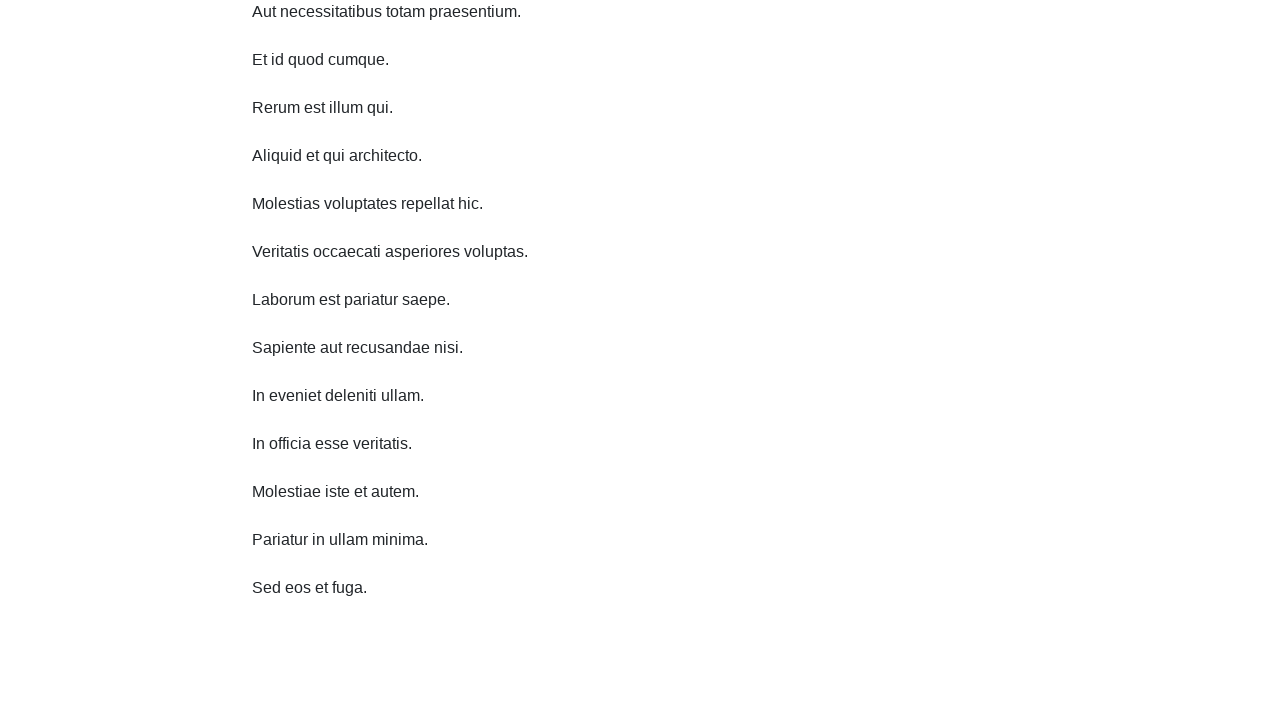

Scrolled down 750 pixels (iteration 5/10)
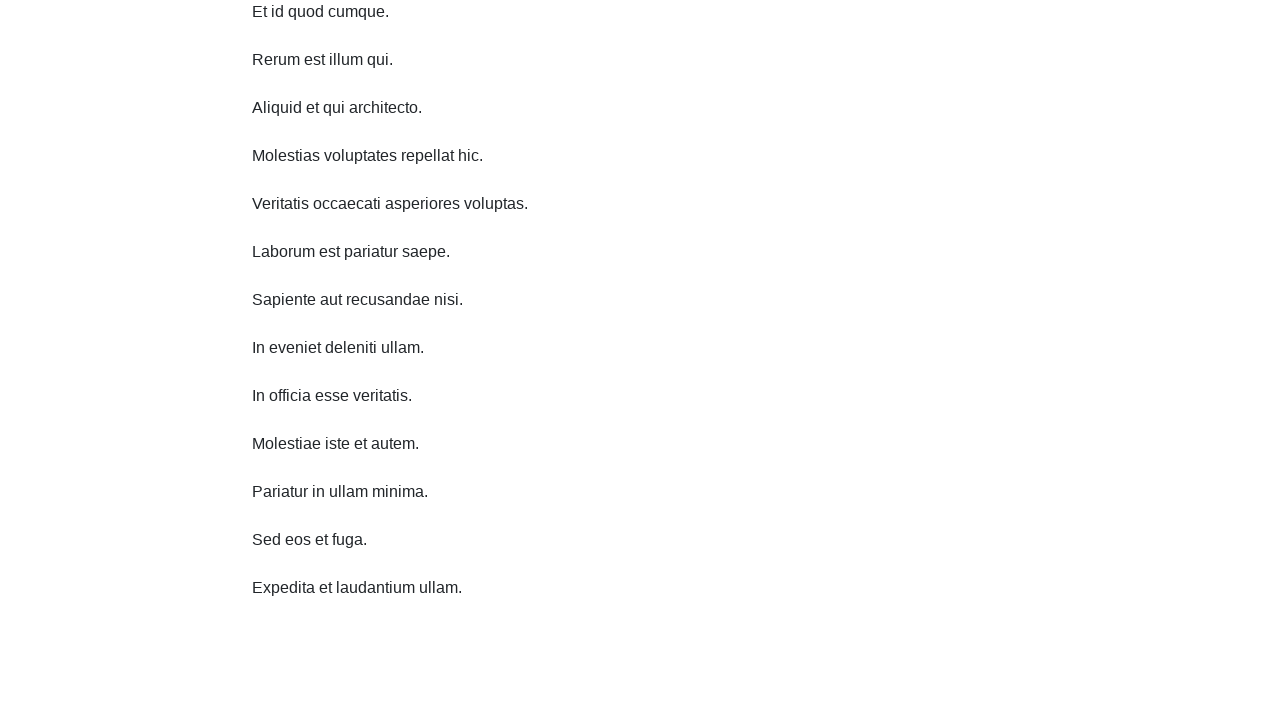

Waited 2 seconds before scroll down iteration 6
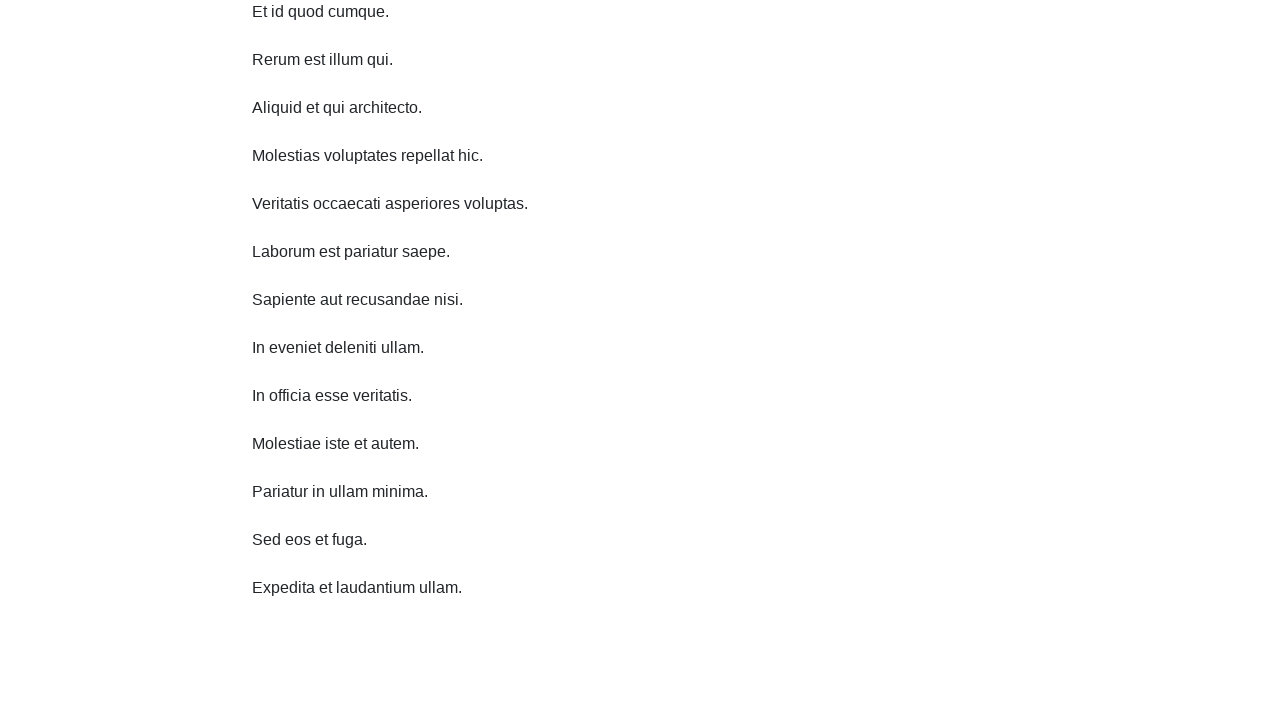

Scrolled down 750 pixels (iteration 6/10)
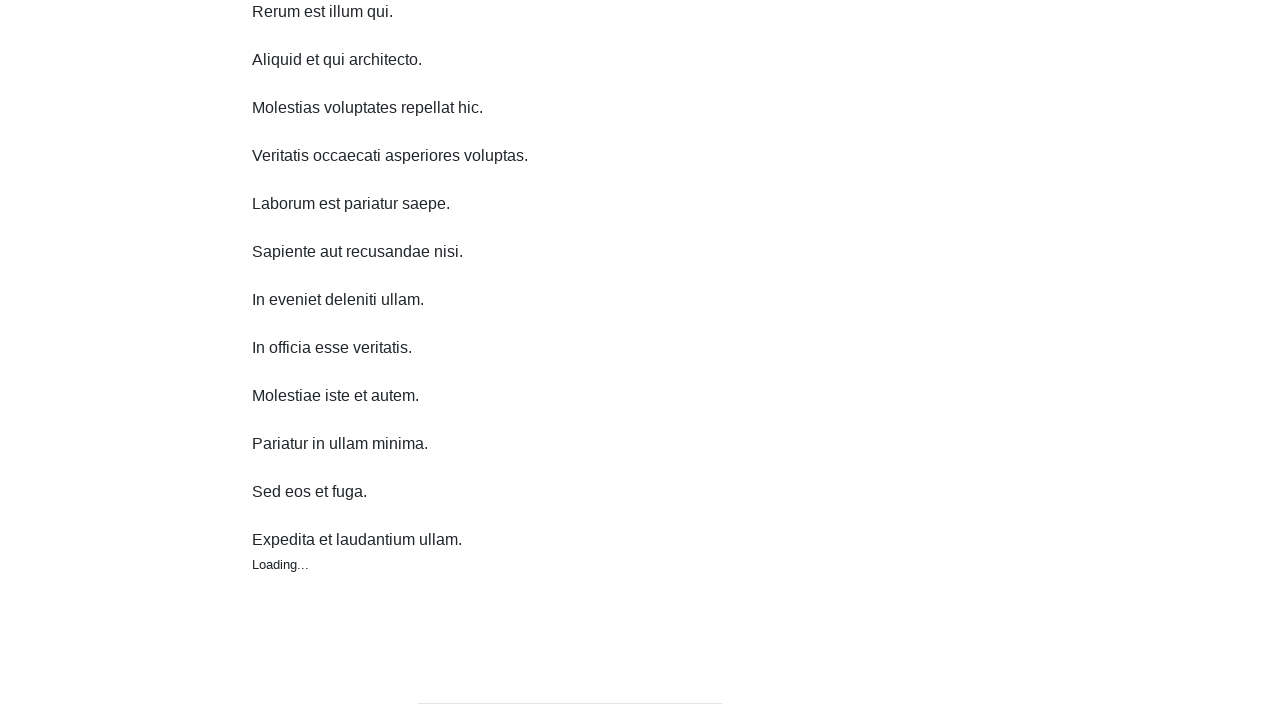

Waited 2 seconds before scroll down iteration 7
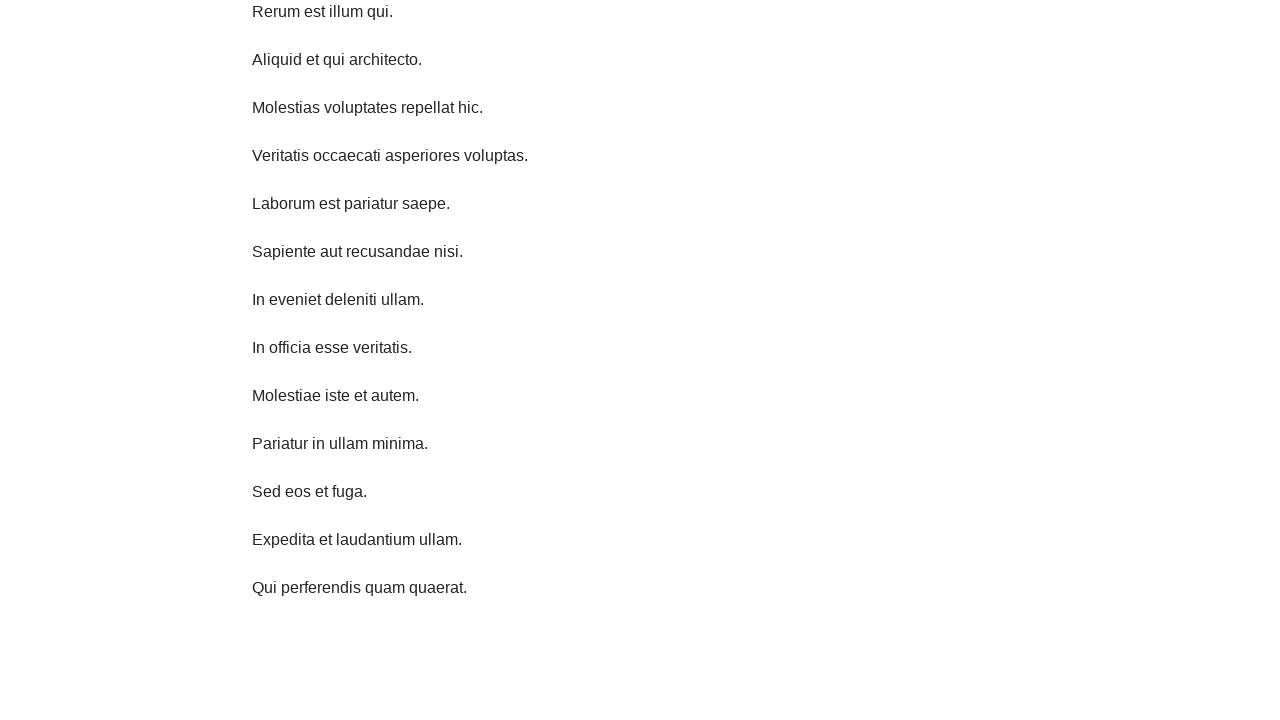

Scrolled down 750 pixels (iteration 7/10)
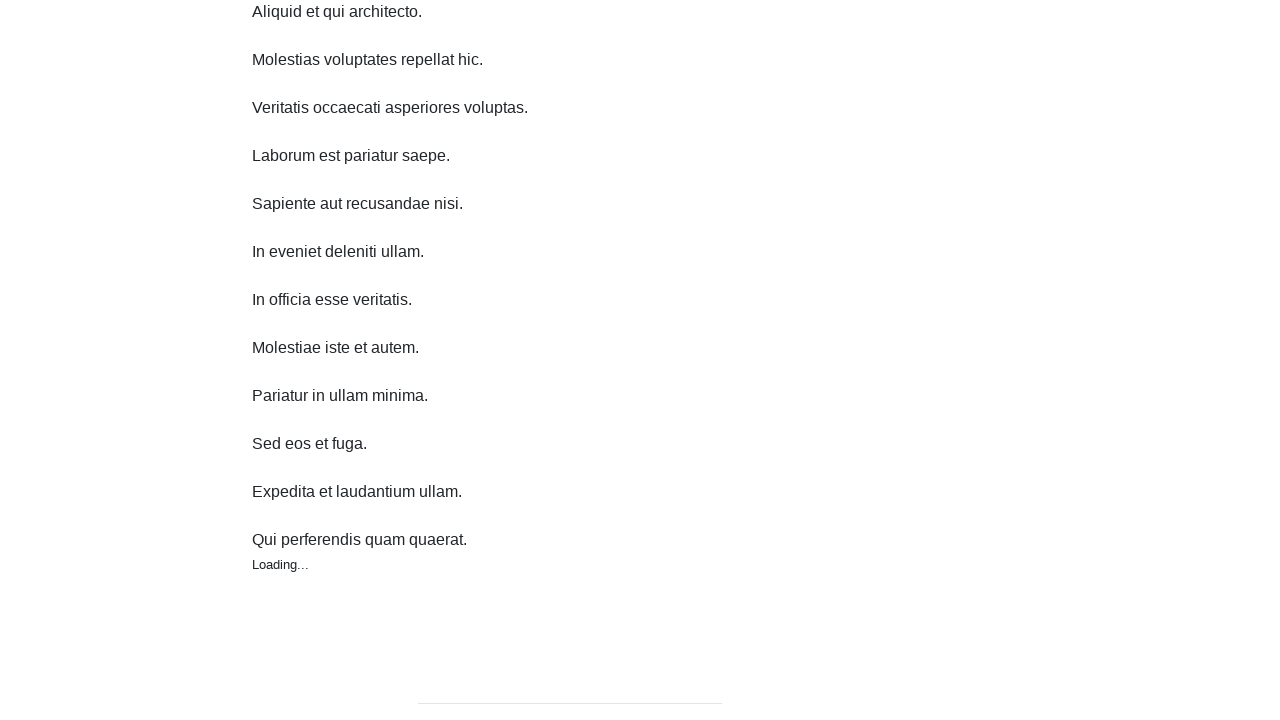

Waited 2 seconds before scroll down iteration 8
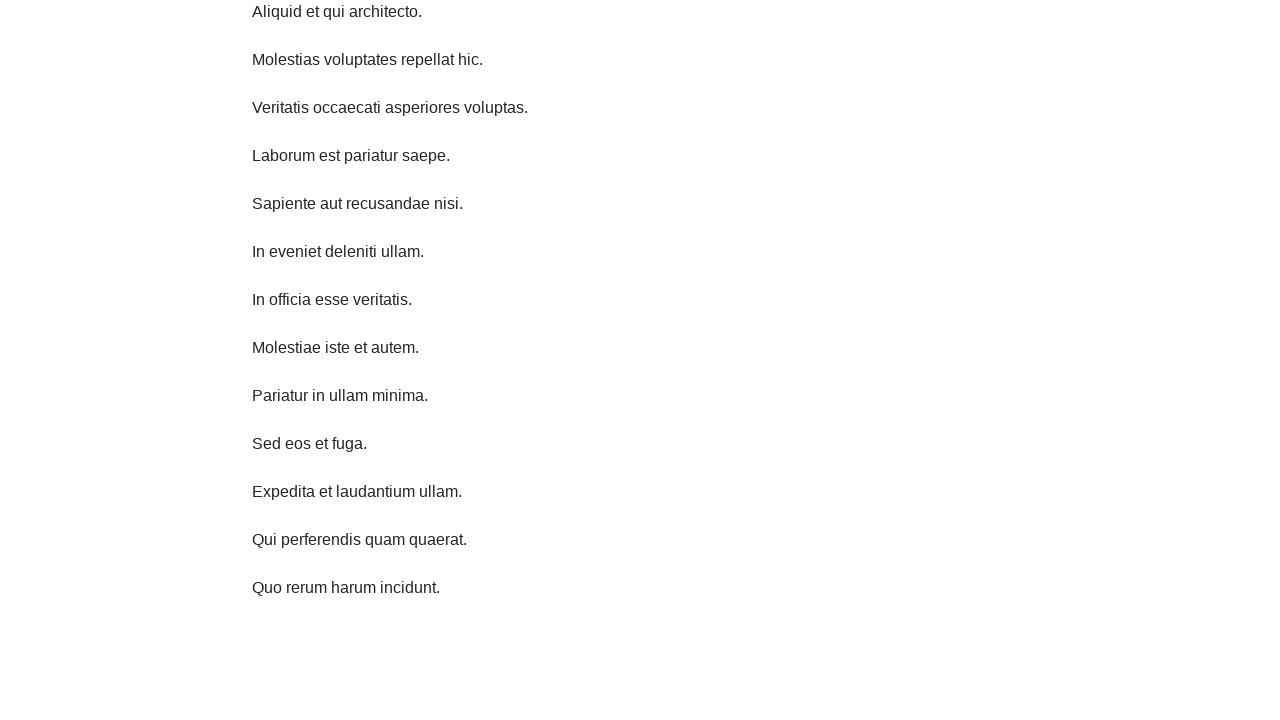

Scrolled down 750 pixels (iteration 8/10)
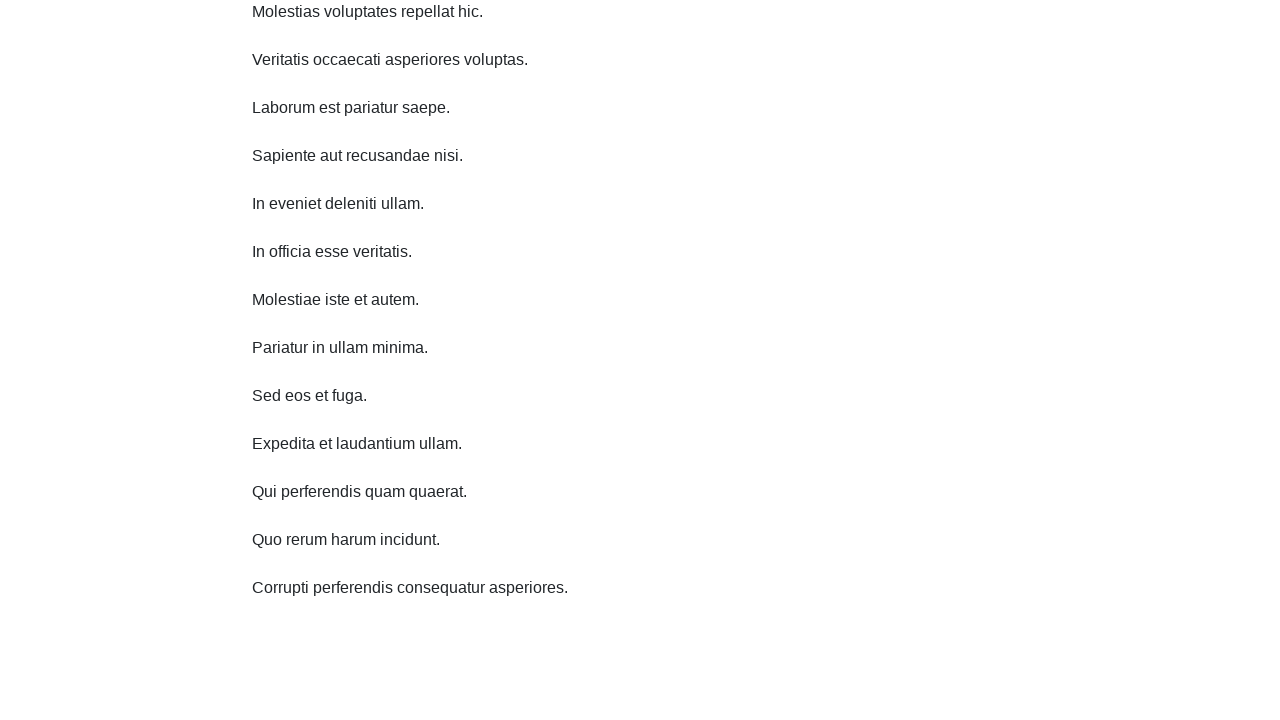

Waited 2 seconds before scroll down iteration 9
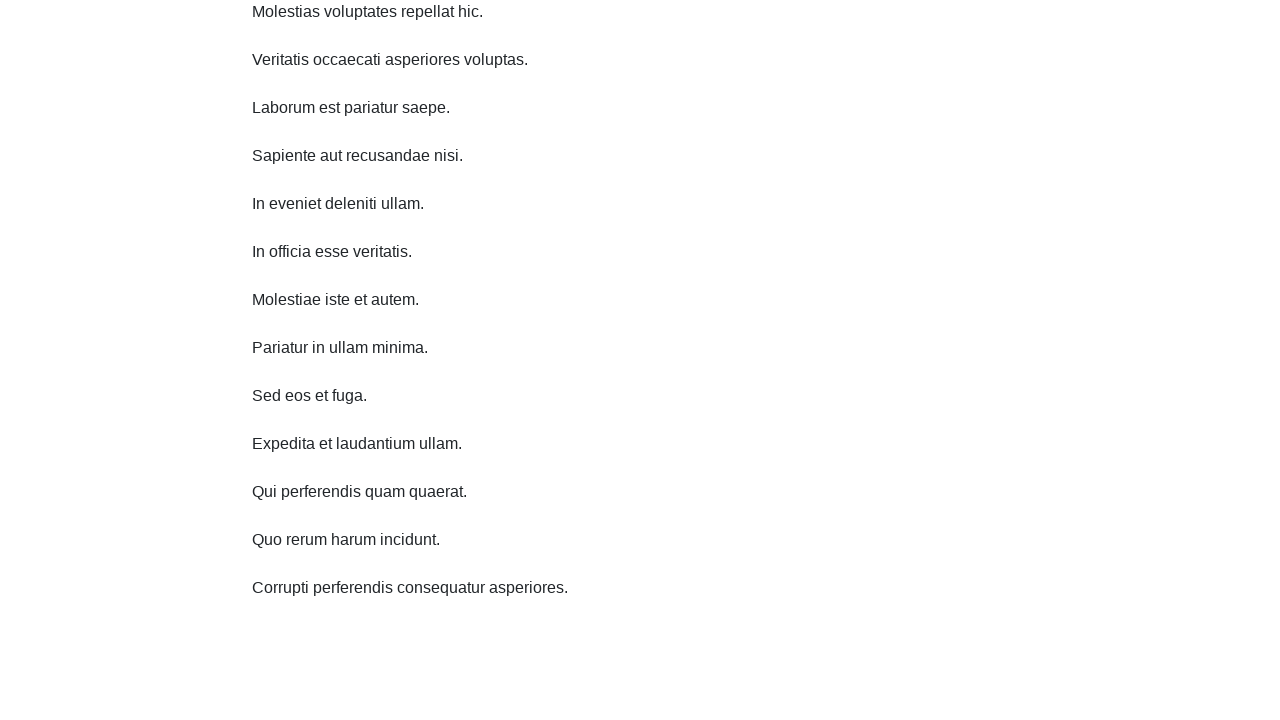

Scrolled down 750 pixels (iteration 9/10)
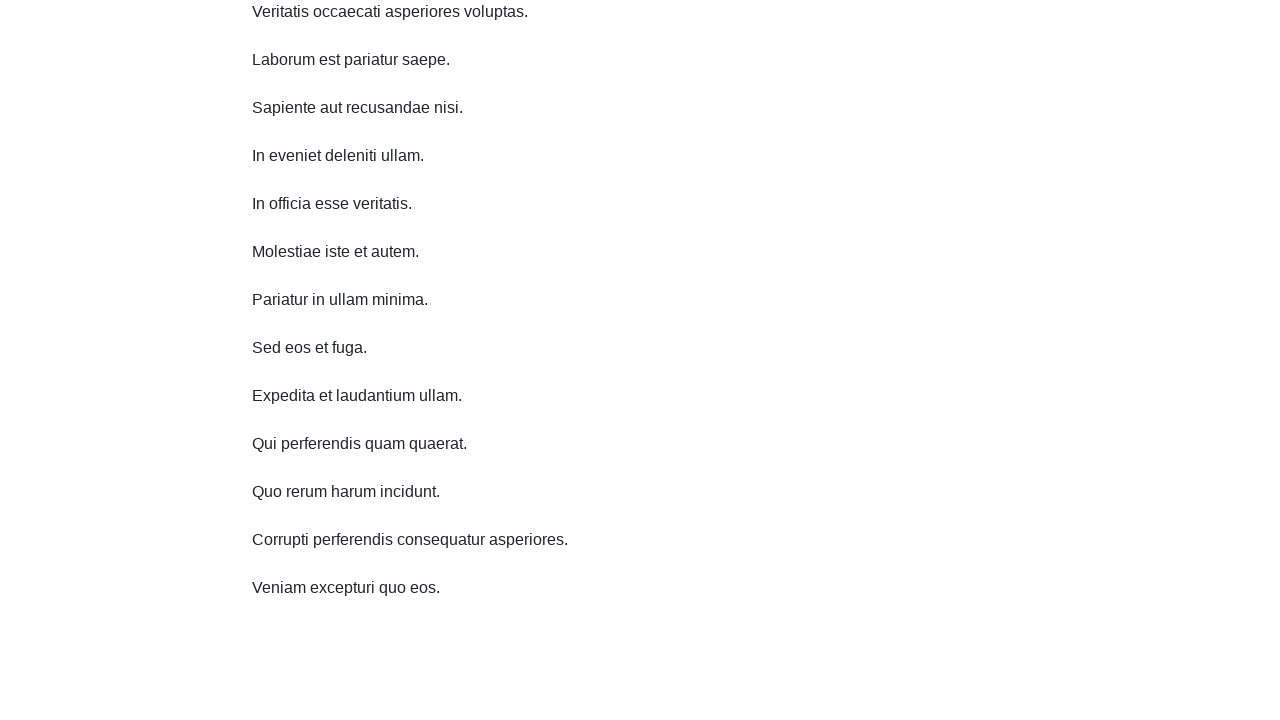

Waited 2 seconds before scroll down iteration 10
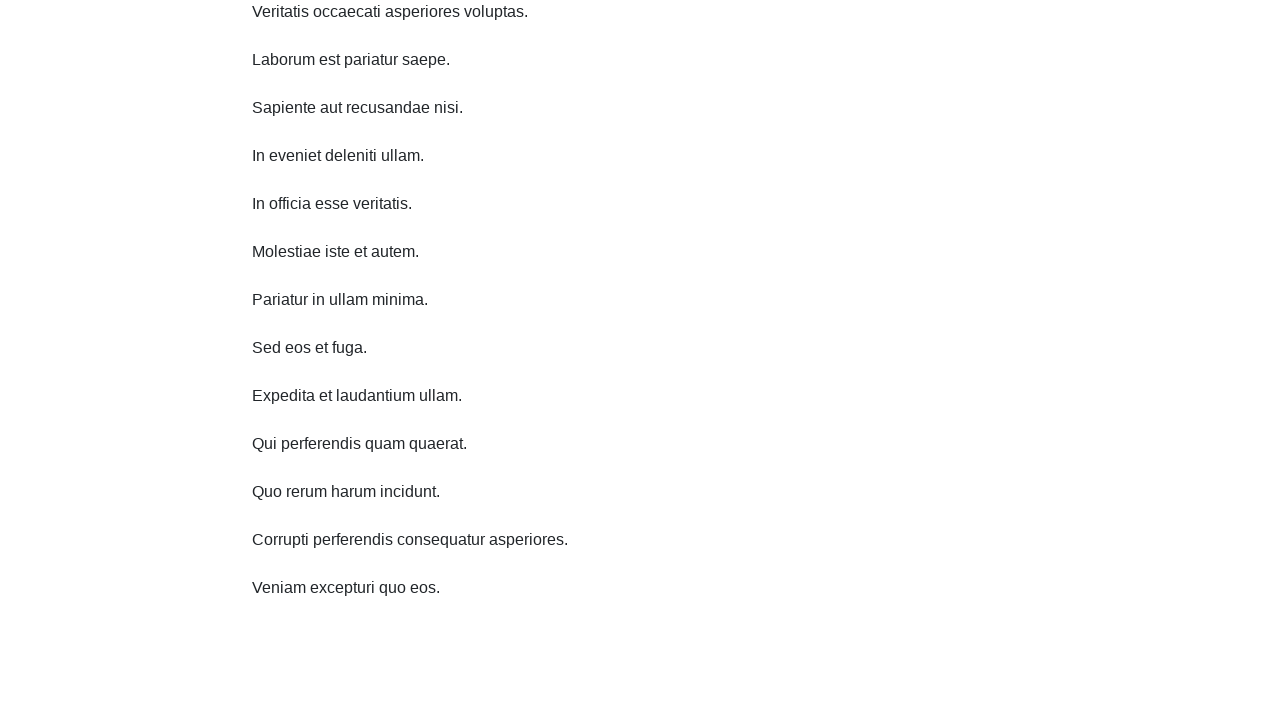

Scrolled down 750 pixels (iteration 10/10)
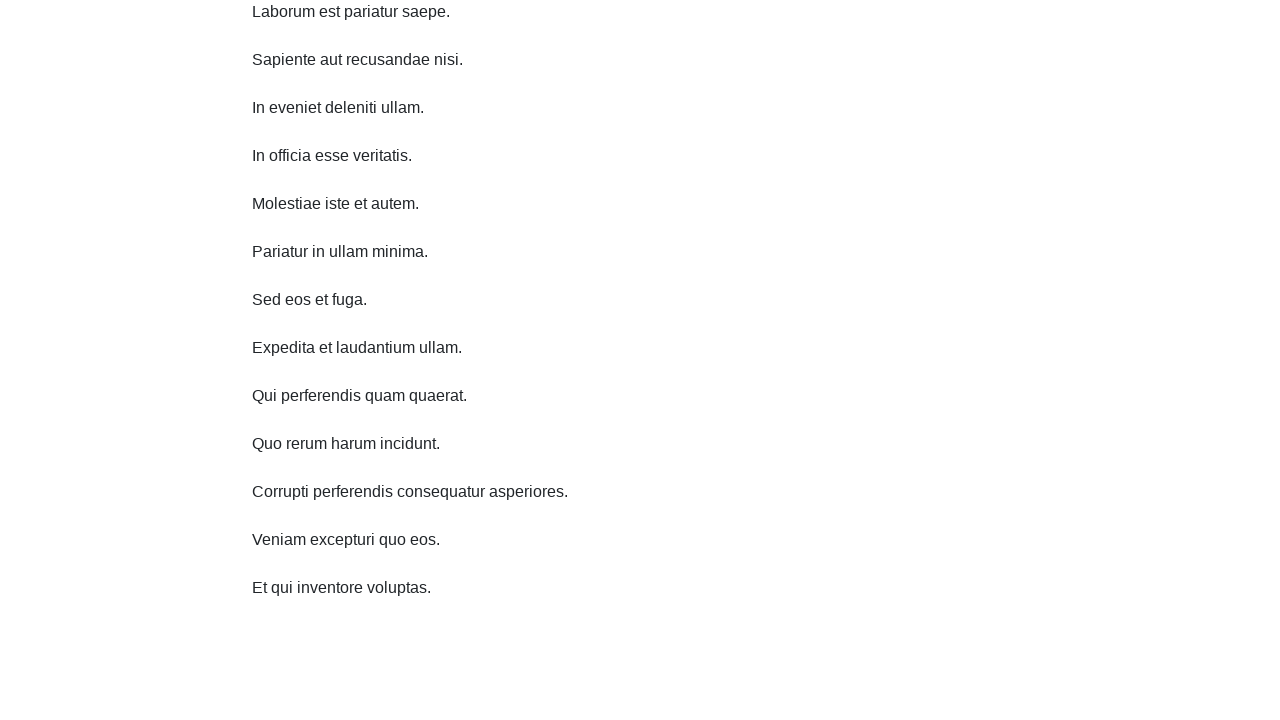

Waited 2 seconds before scroll up iteration 1
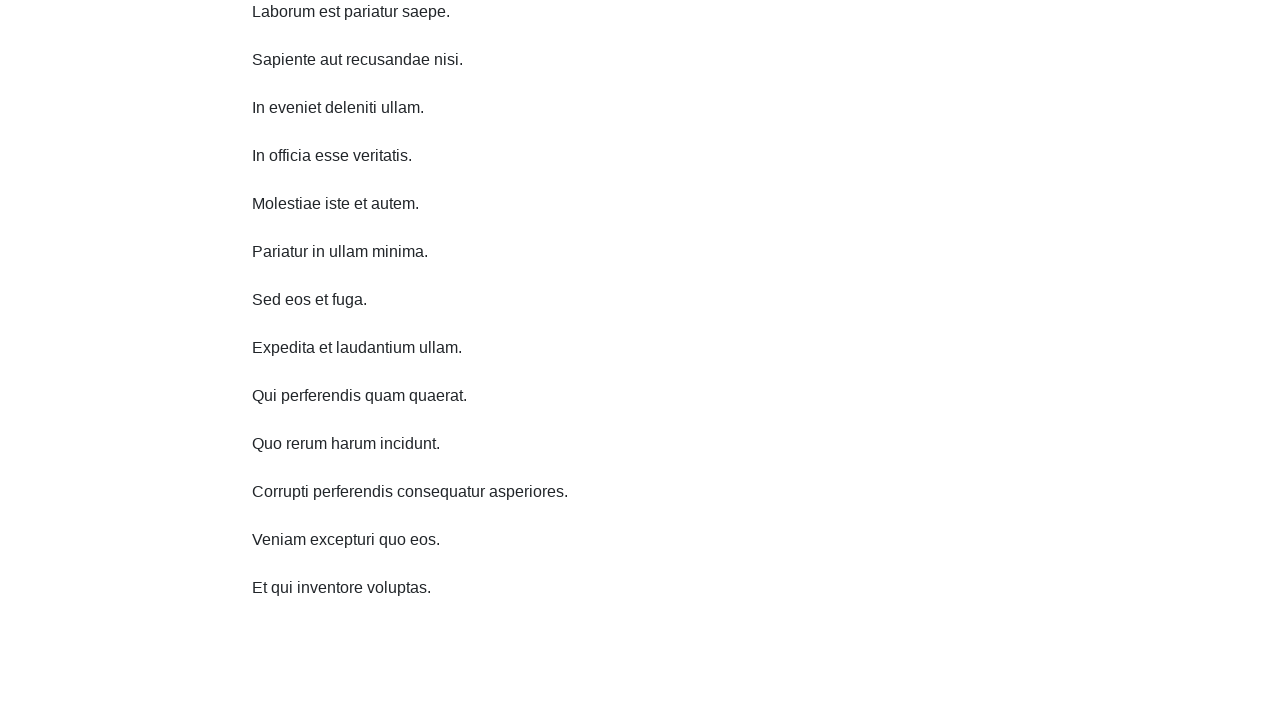

Scrolled up 750 pixels (iteration 1/10)
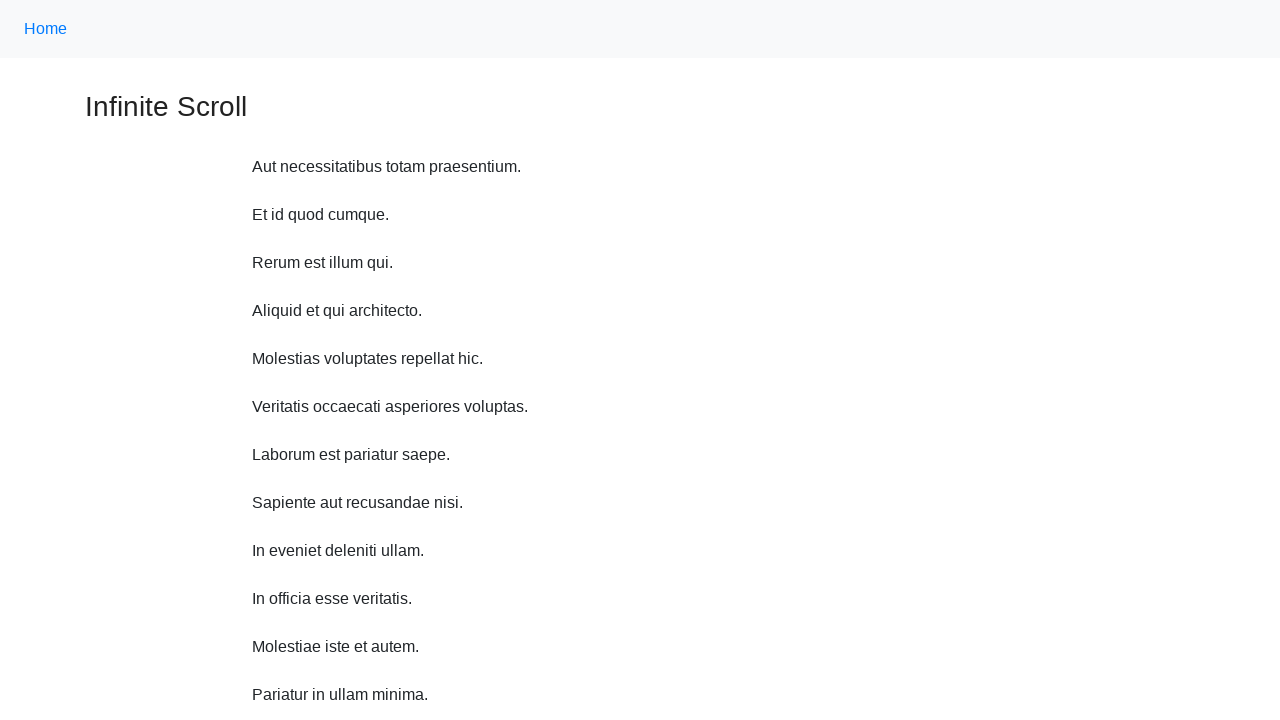

Waited 2 seconds before scroll up iteration 2
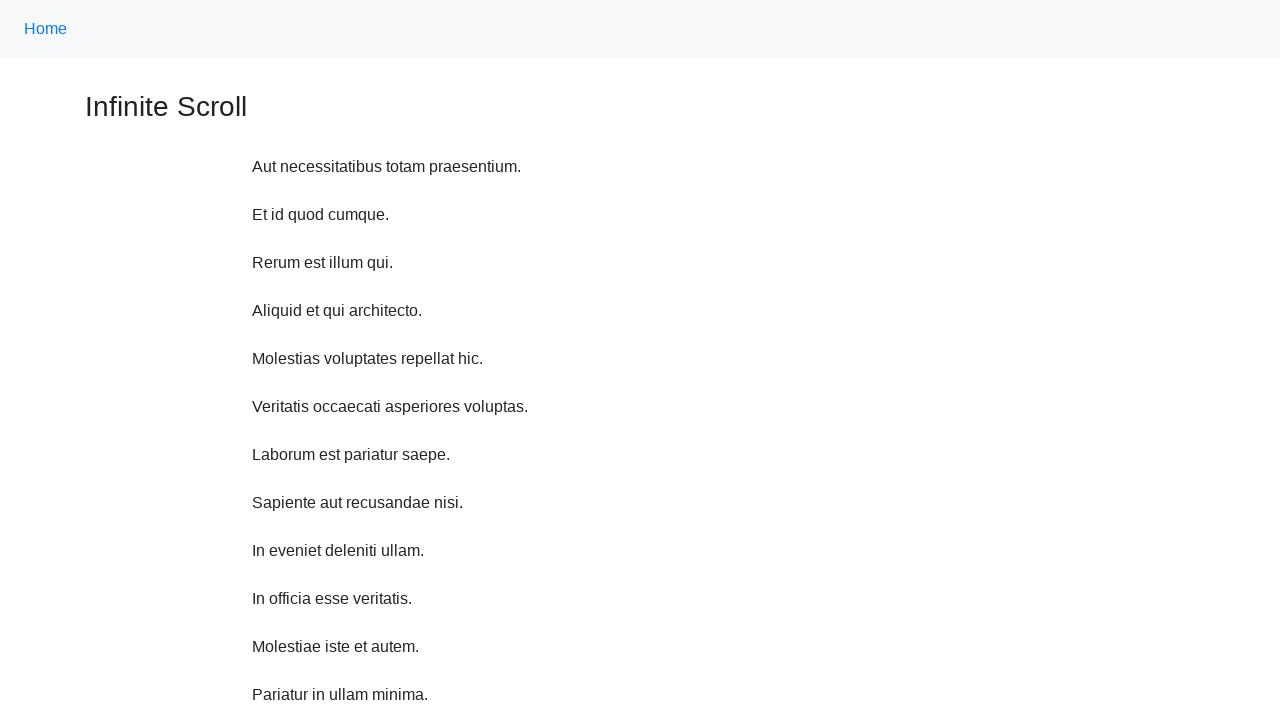

Scrolled up 750 pixels (iteration 2/10)
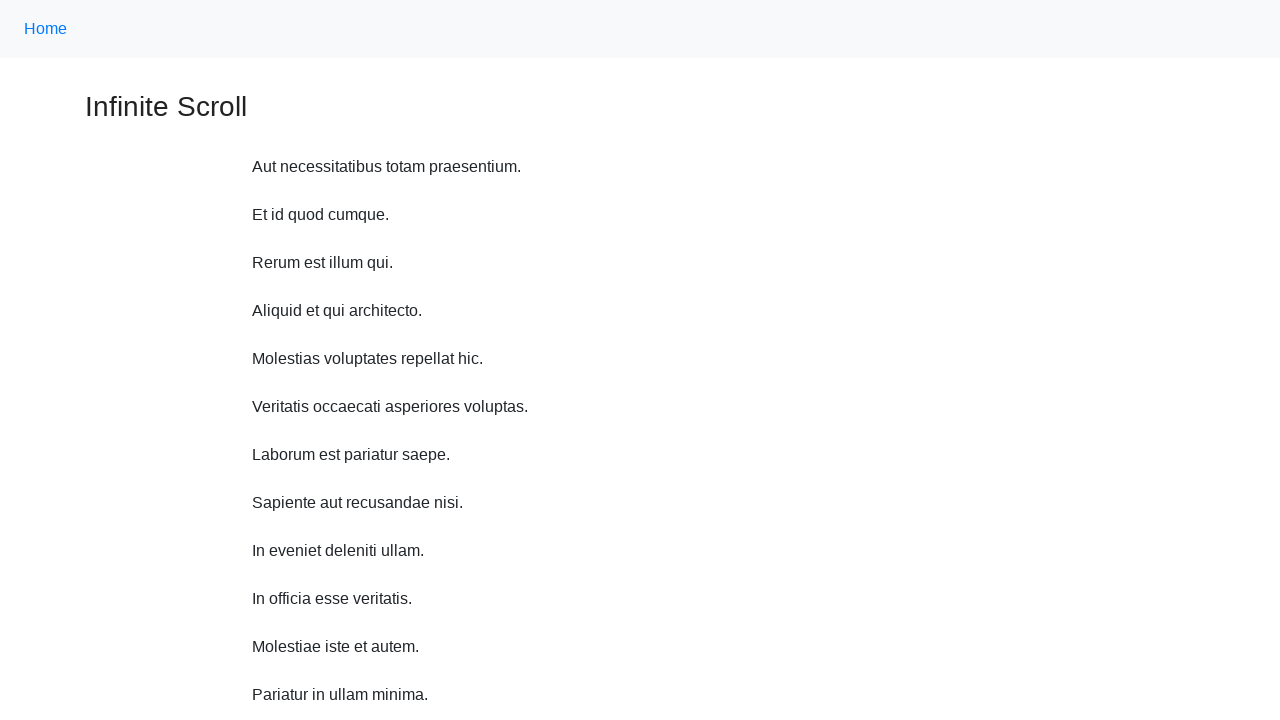

Waited 2 seconds before scroll up iteration 3
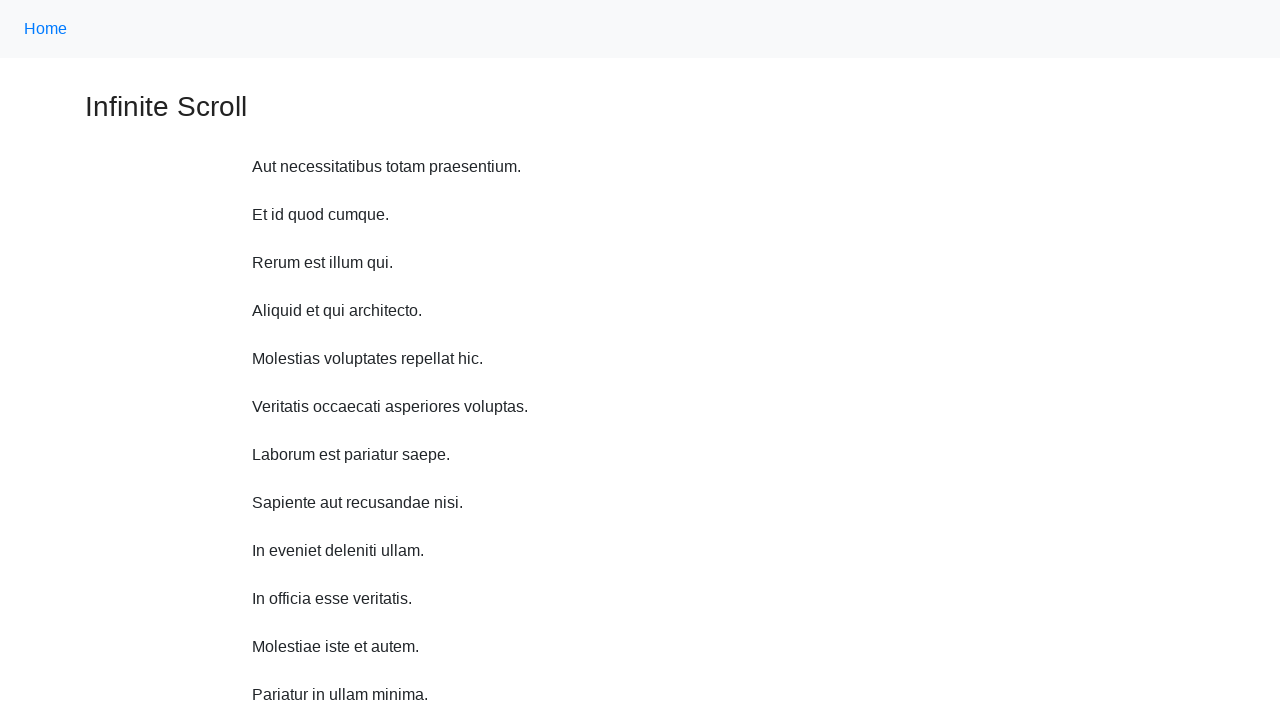

Scrolled up 750 pixels (iteration 3/10)
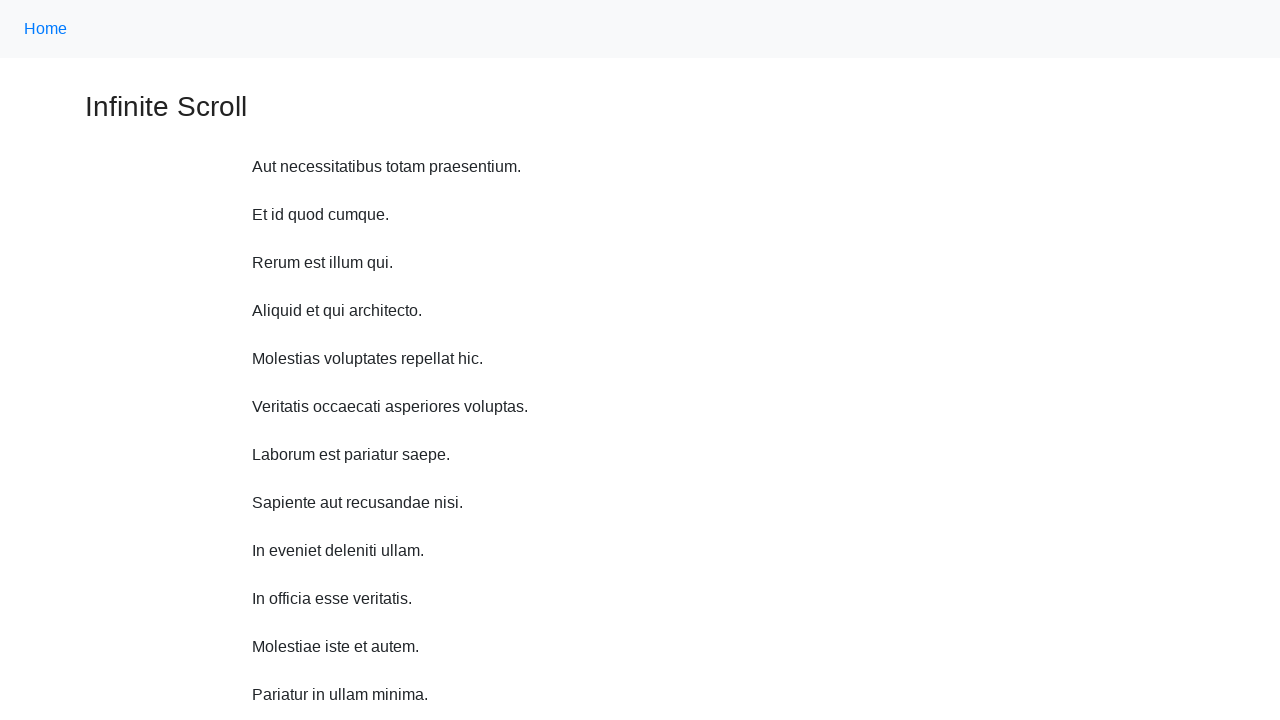

Waited 2 seconds before scroll up iteration 4
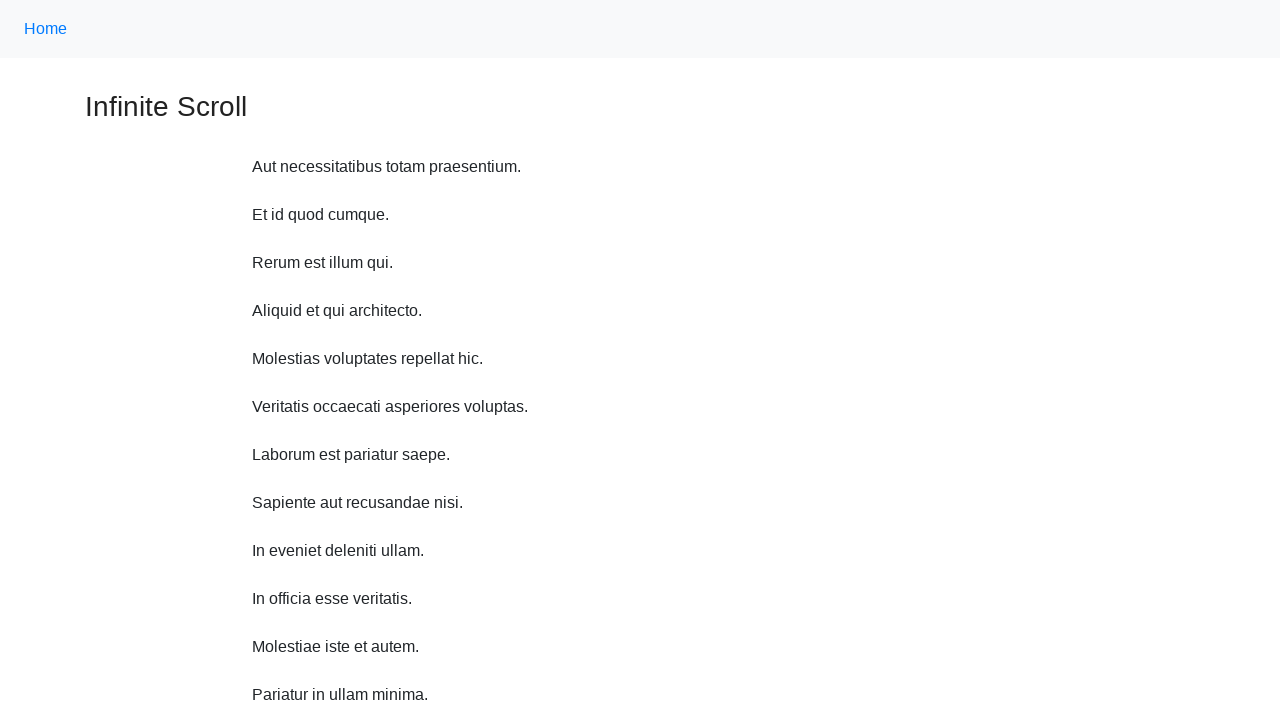

Scrolled up 750 pixels (iteration 4/10)
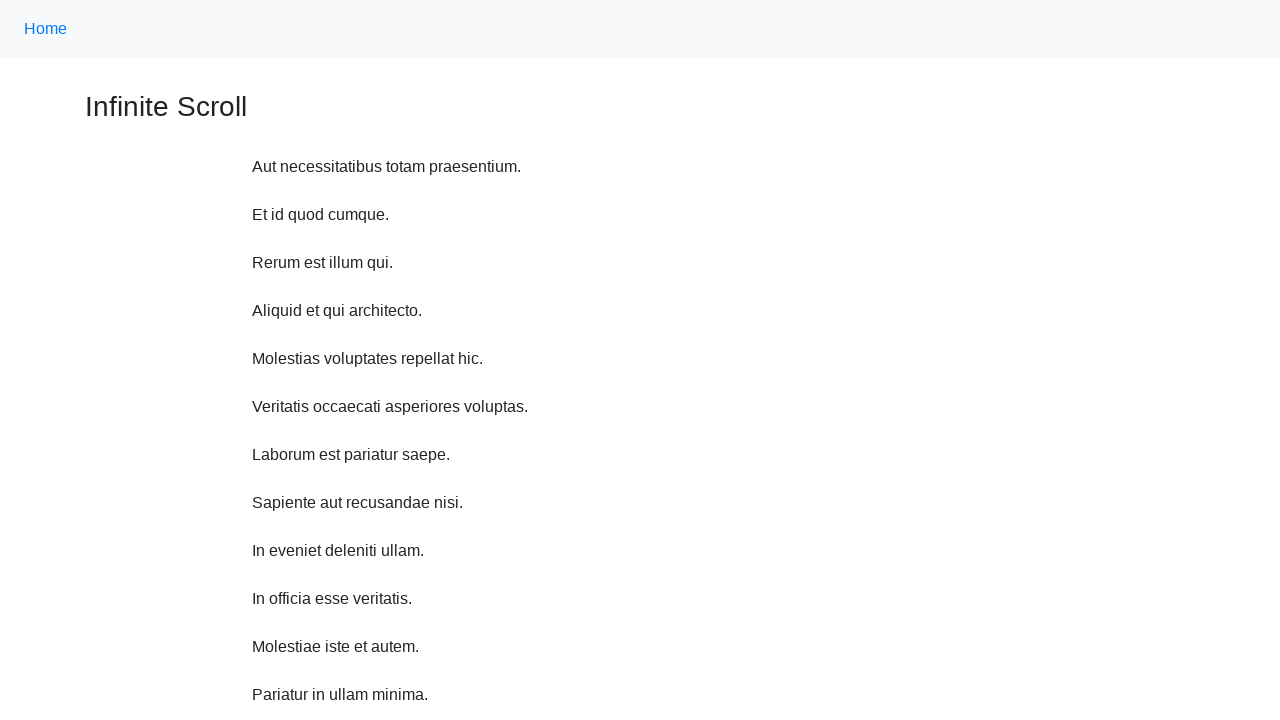

Waited 2 seconds before scroll up iteration 5
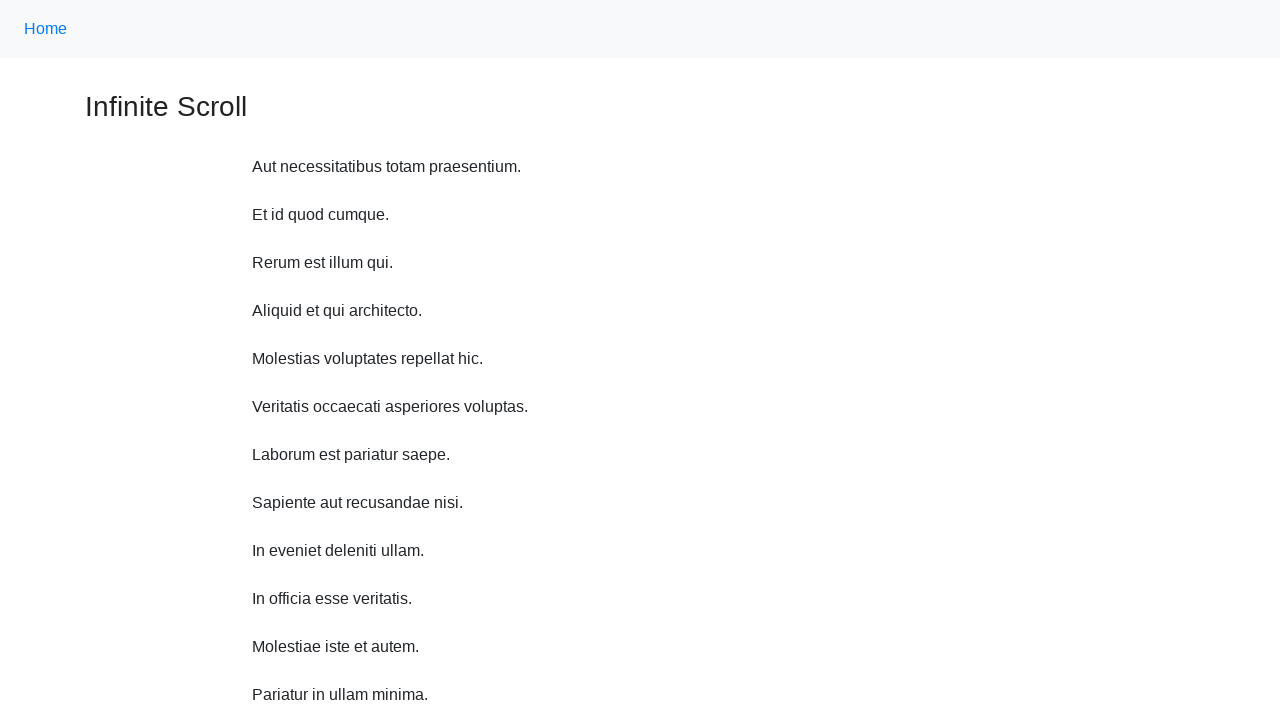

Scrolled up 750 pixels (iteration 5/10)
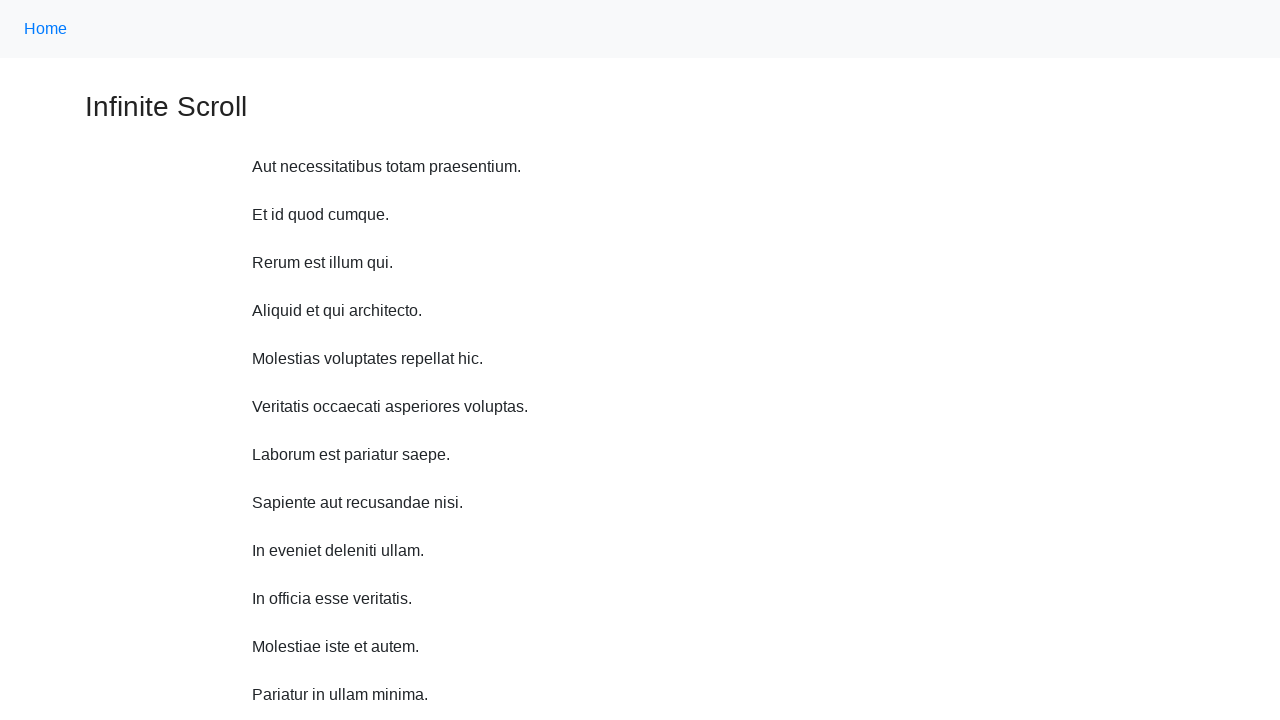

Waited 2 seconds before scroll up iteration 6
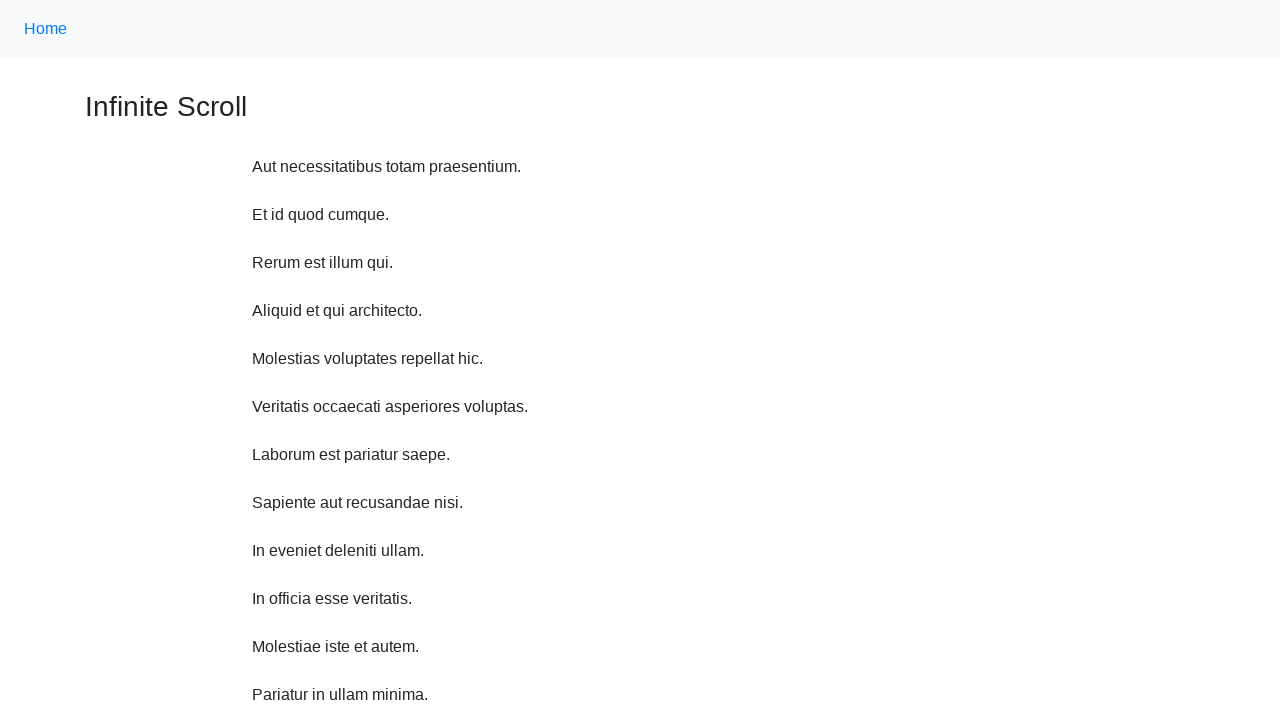

Scrolled up 750 pixels (iteration 6/10)
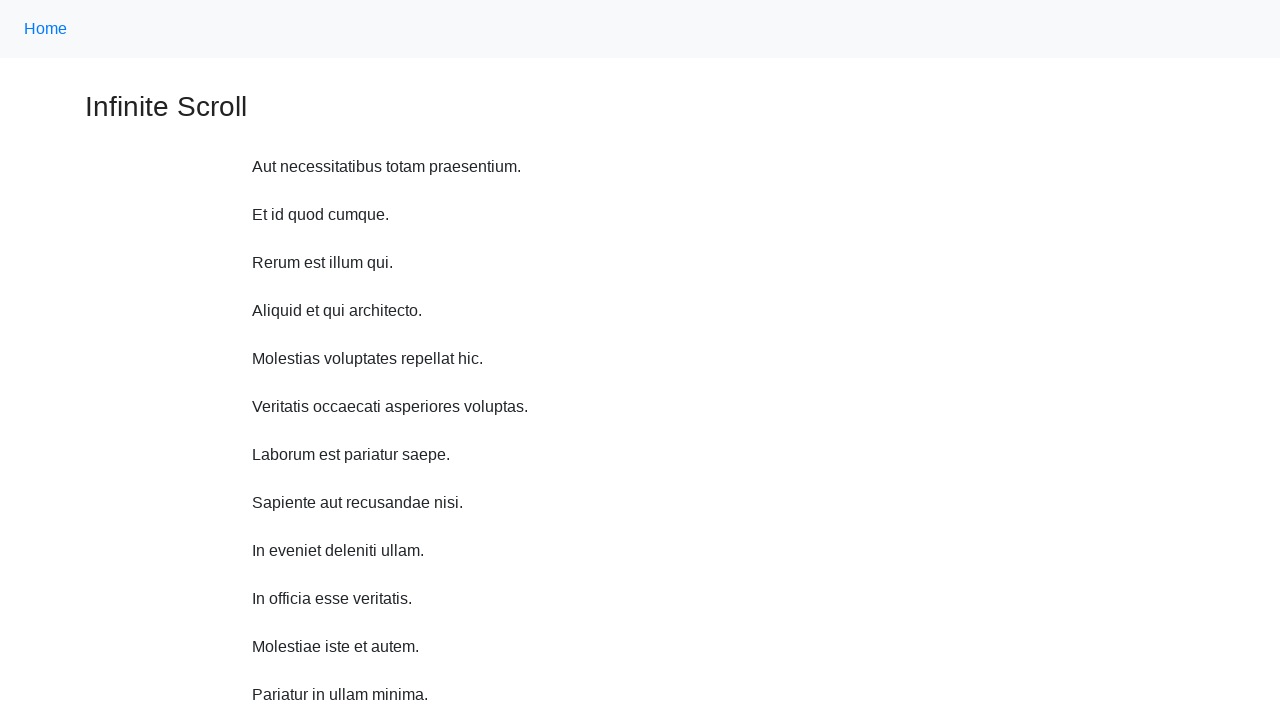

Waited 2 seconds before scroll up iteration 7
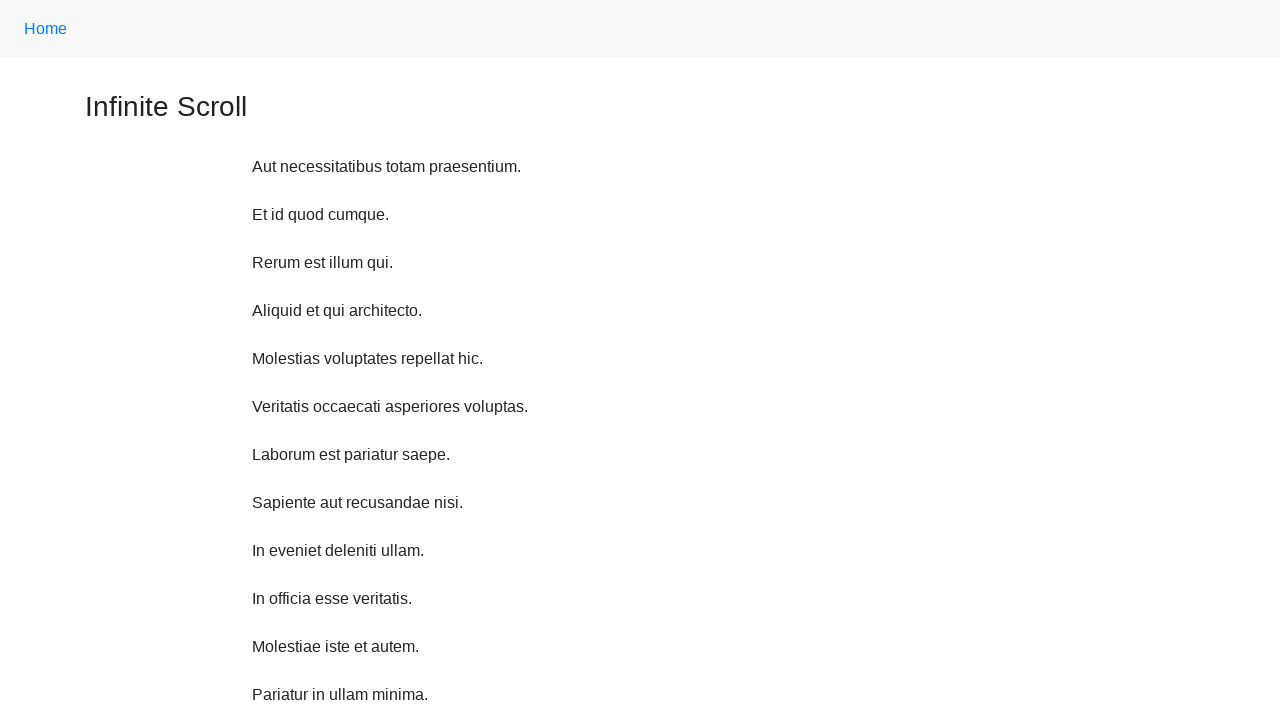

Scrolled up 750 pixels (iteration 7/10)
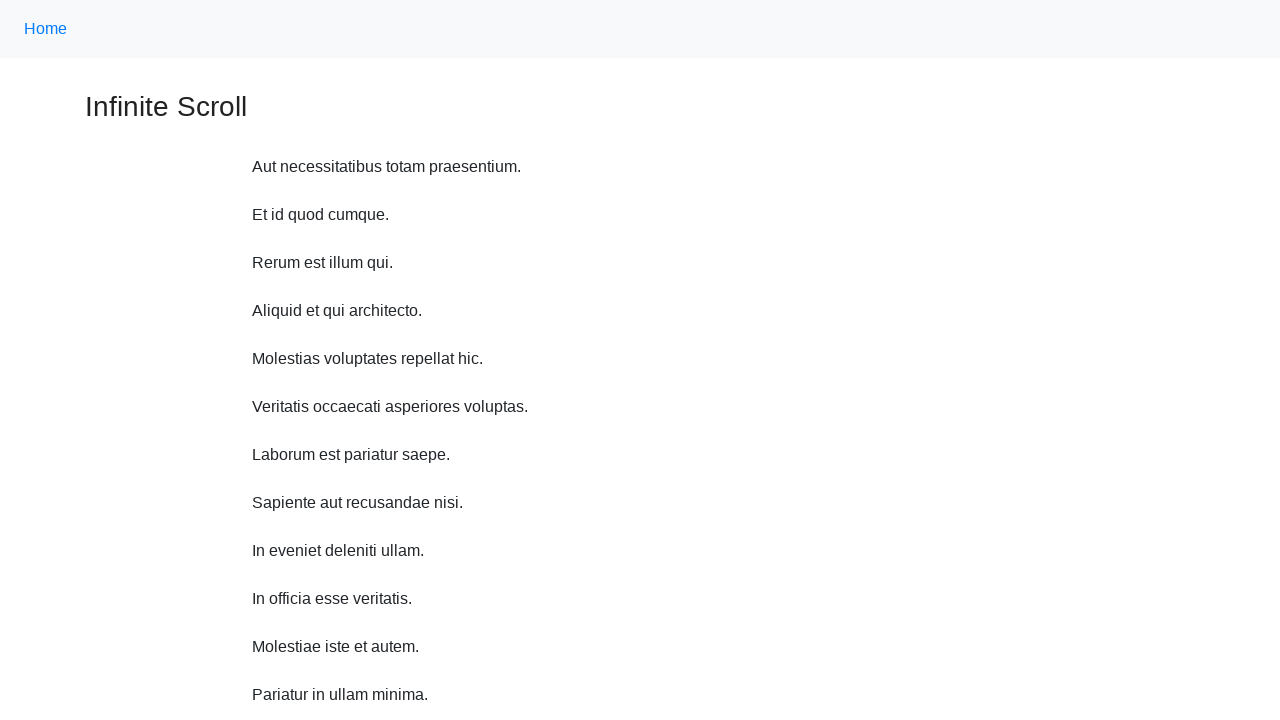

Waited 2 seconds before scroll up iteration 8
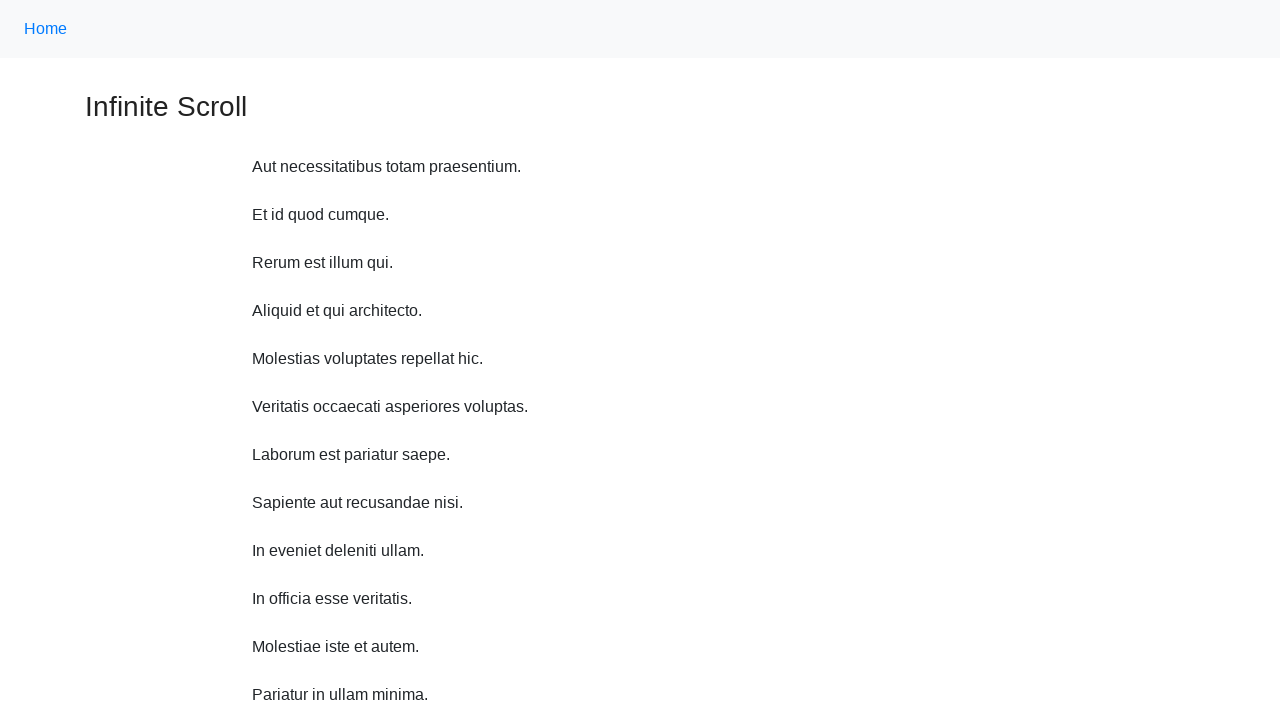

Scrolled up 750 pixels (iteration 8/10)
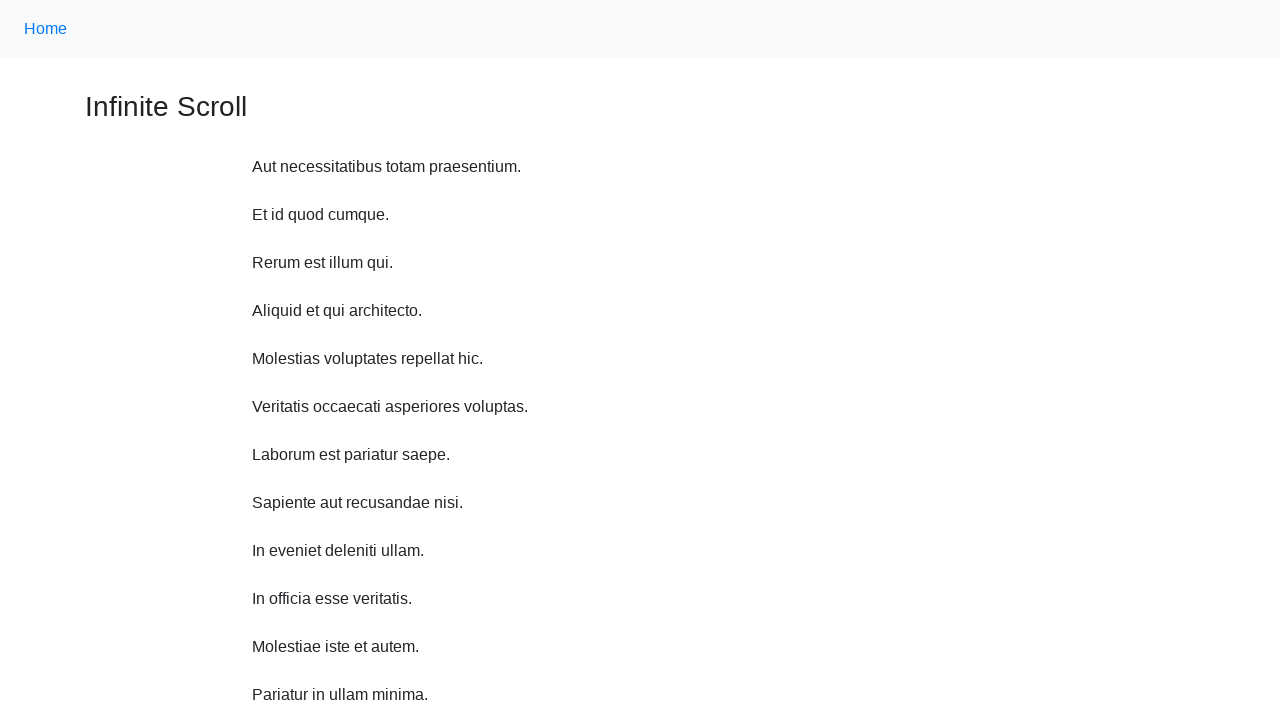

Waited 2 seconds before scroll up iteration 9
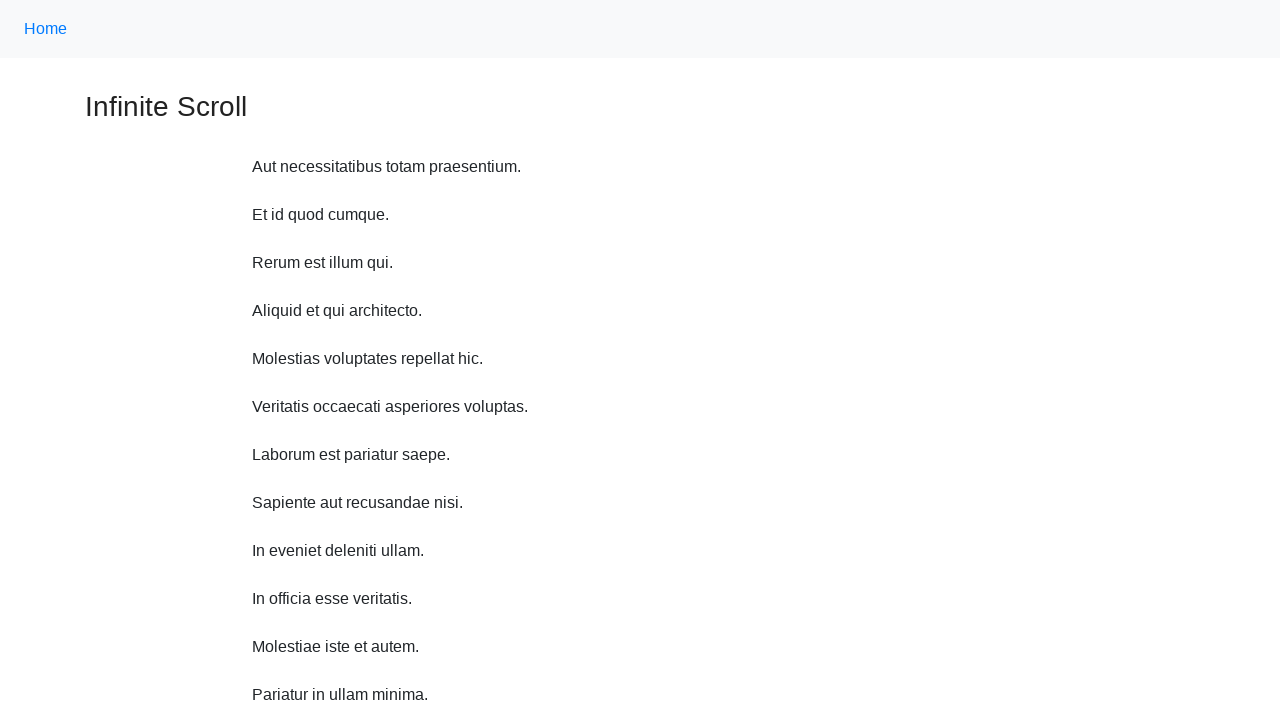

Scrolled up 750 pixels (iteration 9/10)
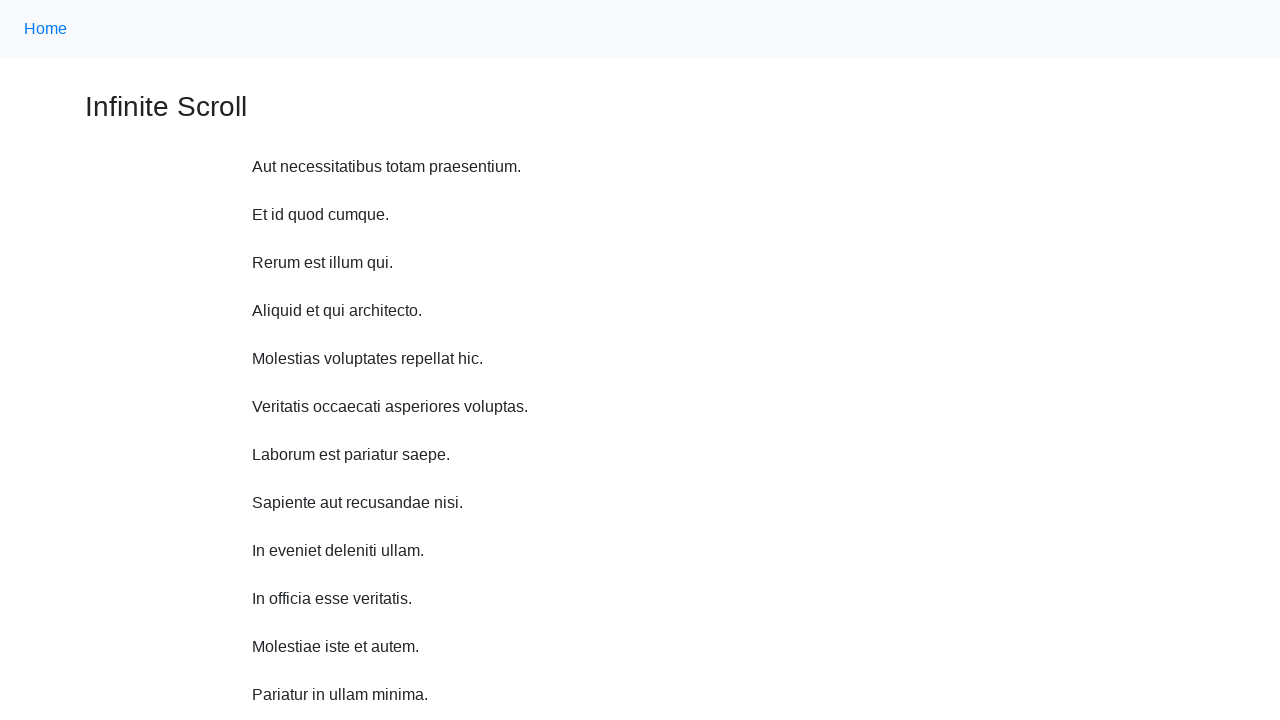

Waited 2 seconds before scroll up iteration 10
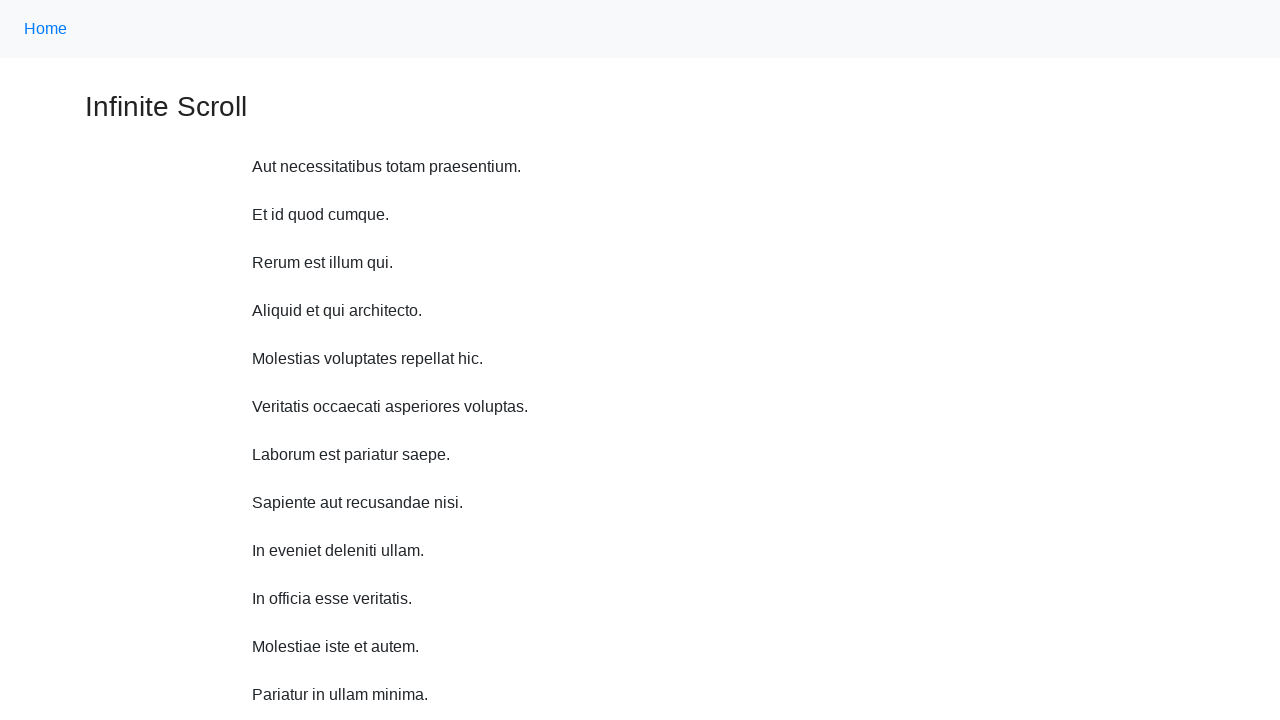

Scrolled up 750 pixels (iteration 10/10)
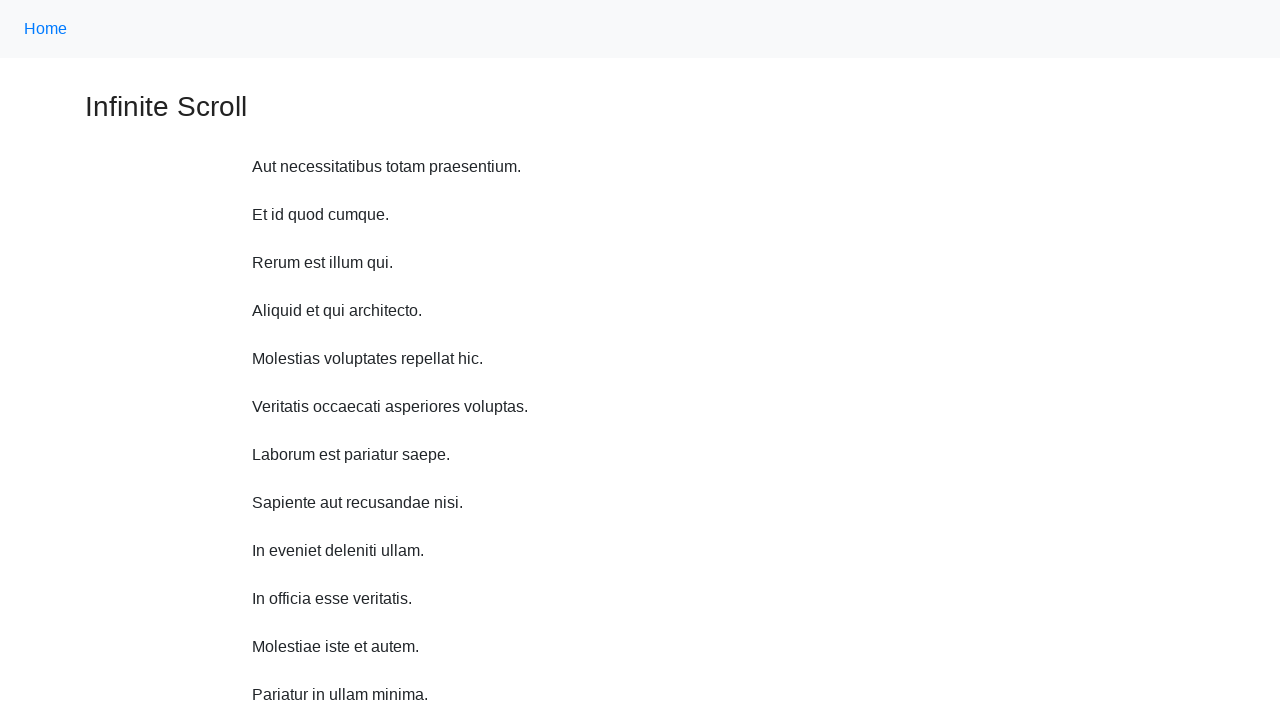

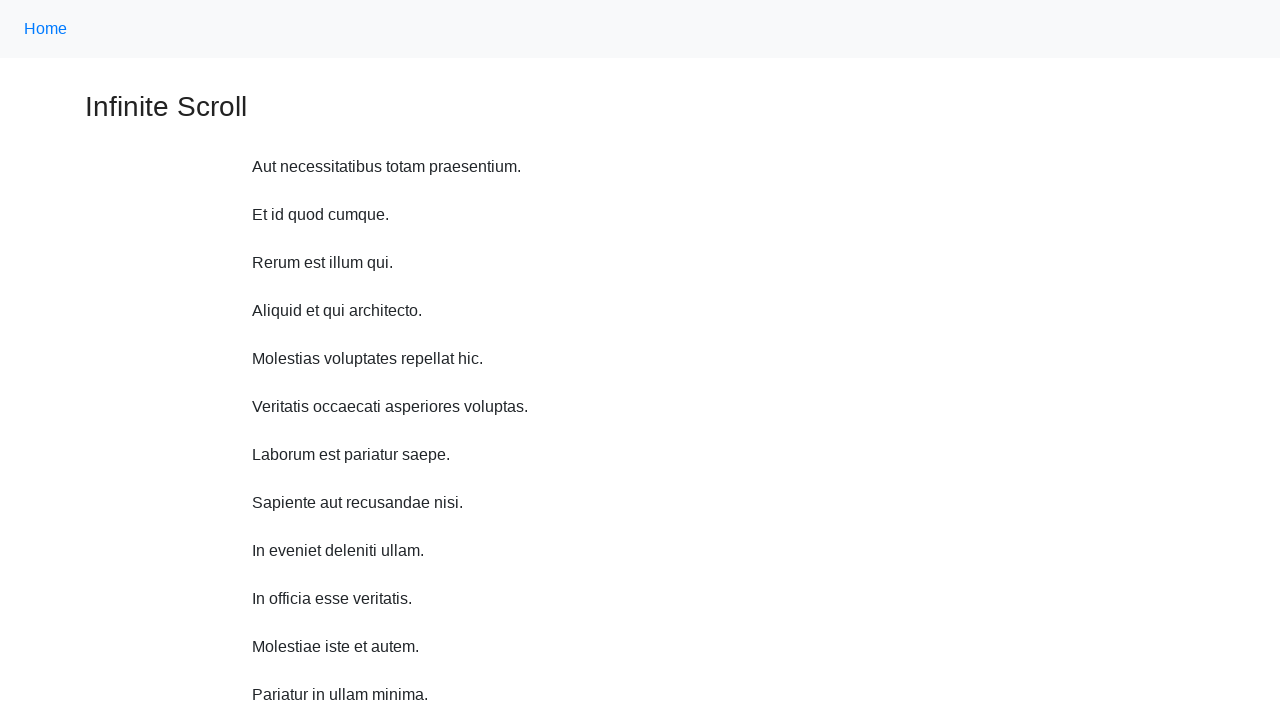